Tests adding specific products (Brocolli, Tomato, Brinjal, Onion, Walnuts) to the shopping cart on a practice e-commerce site by iterating through product names and clicking the ADD TO CART button for matching items.

Starting URL: https://rahulshettyacademy.com/seleniumPractise/#/

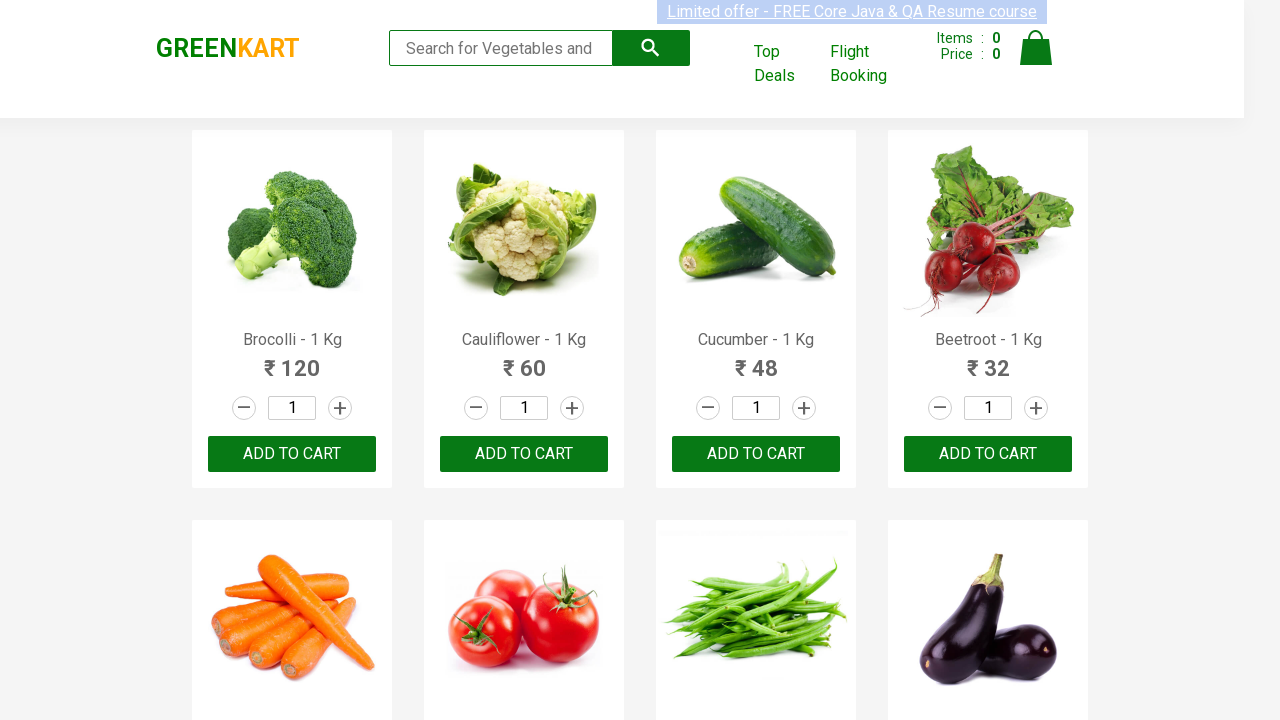

Waited for product names to load on the page
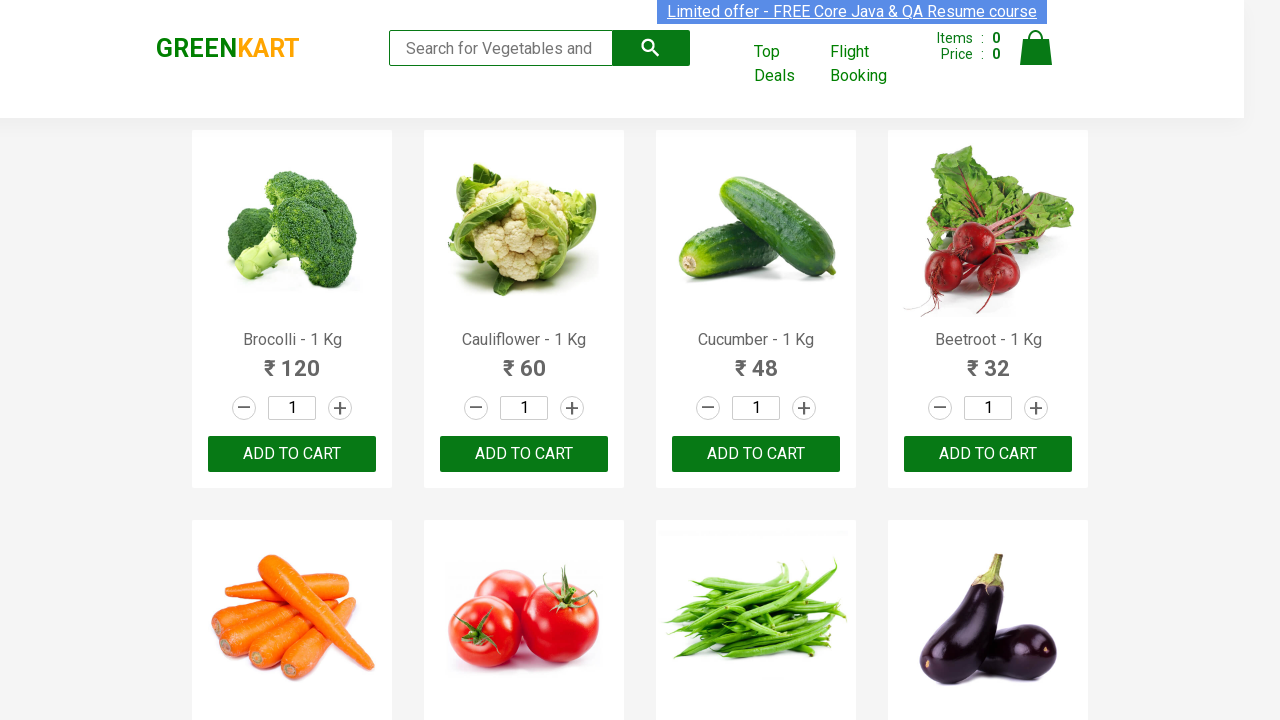

Retrieved all product name elements from the page
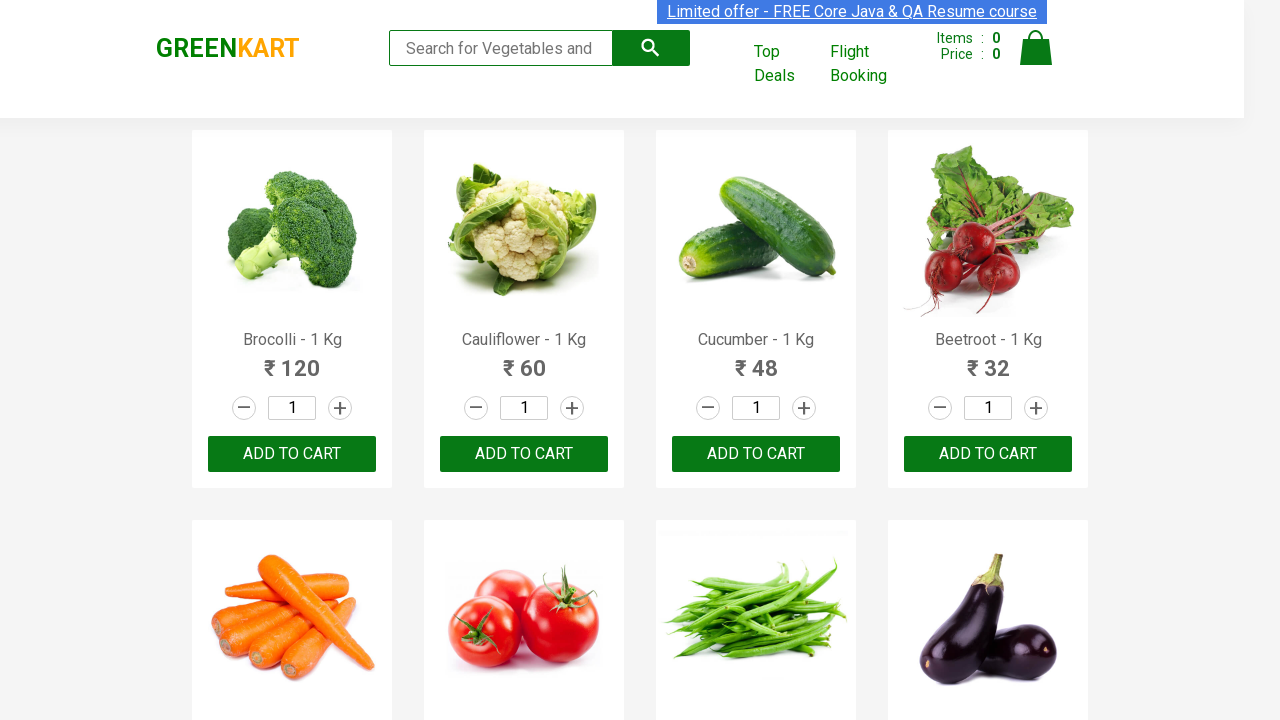

Retrieved product text: Brocolli - 1 Kg
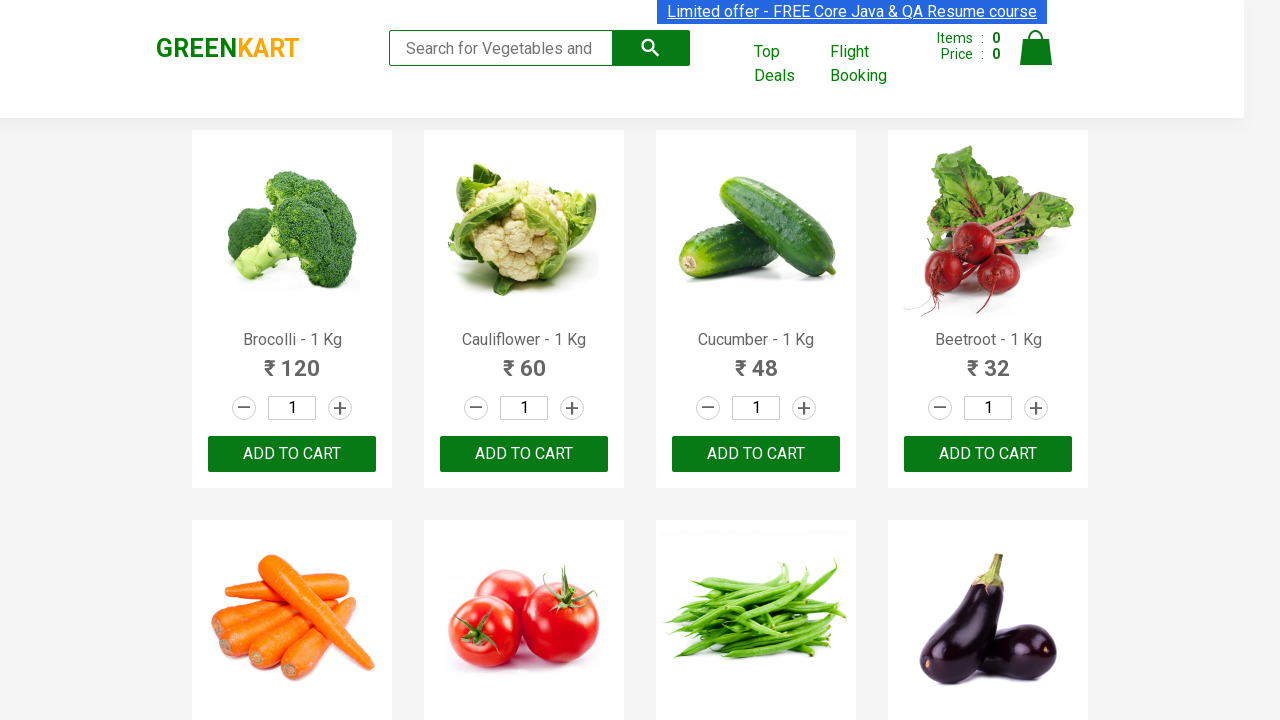

Located all ADD TO CART buttons for product 'Brocolli'
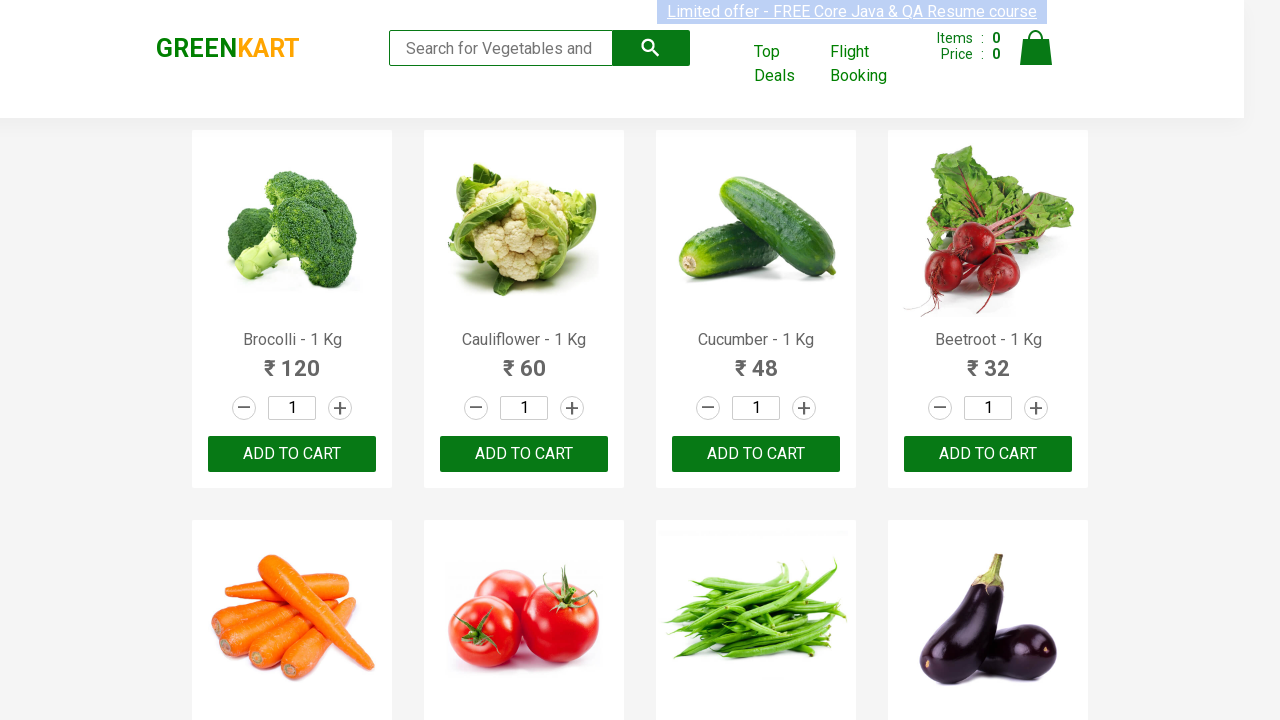

Clicked ADD TO CART button for 'Brocolli' at (292, 454) on xpath=//button[text()='ADD TO CART'] >> nth=0
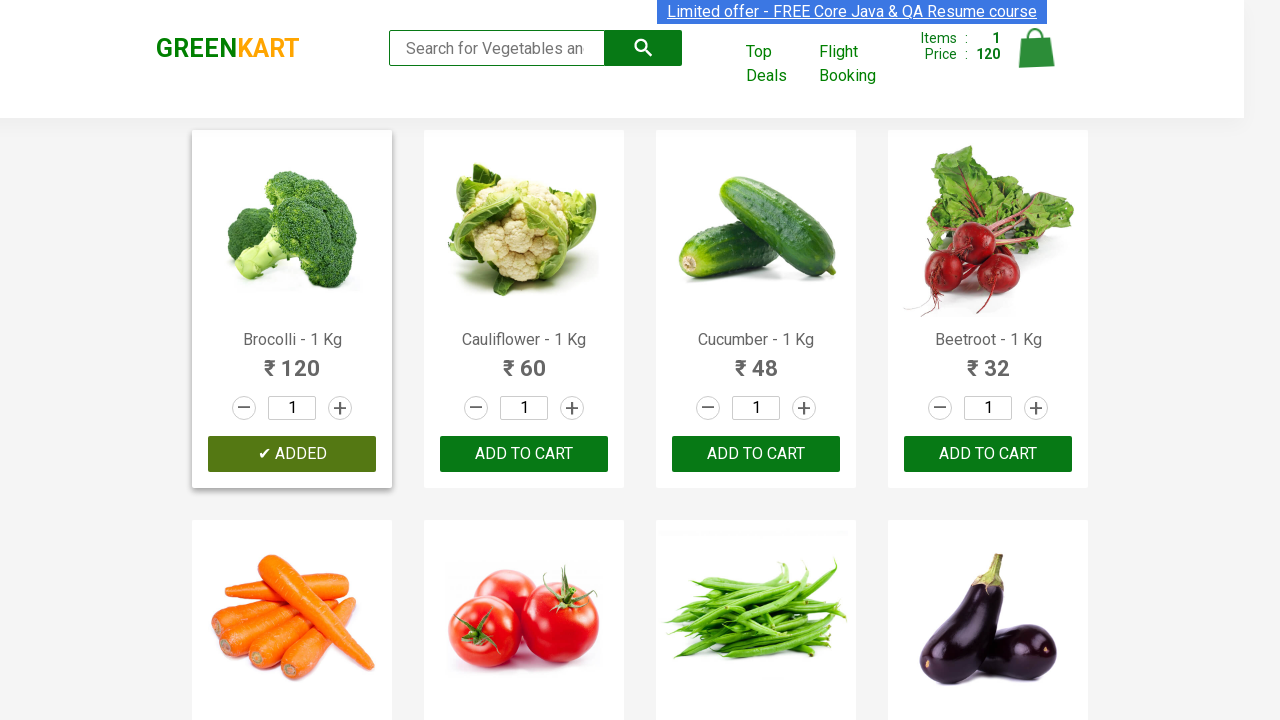

Waited for cart to update after adding 'Brocolli'
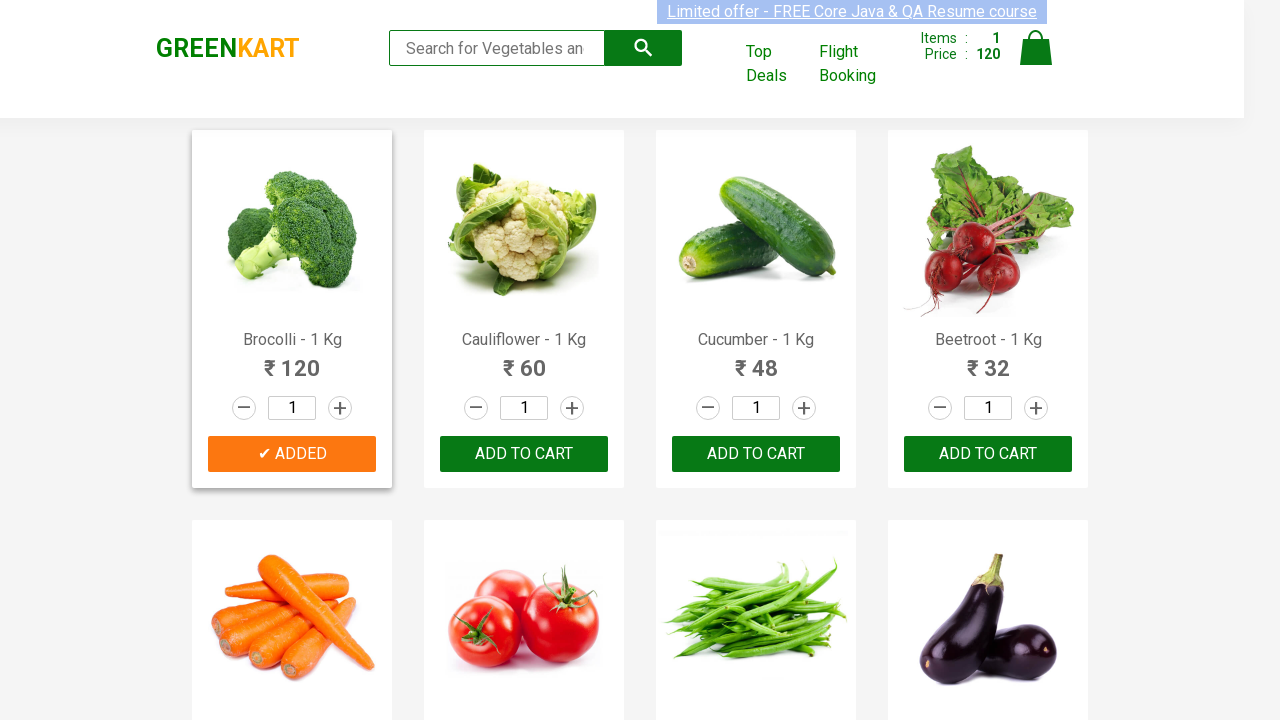

Retrieved product text: Cauliflower - 1 Kg
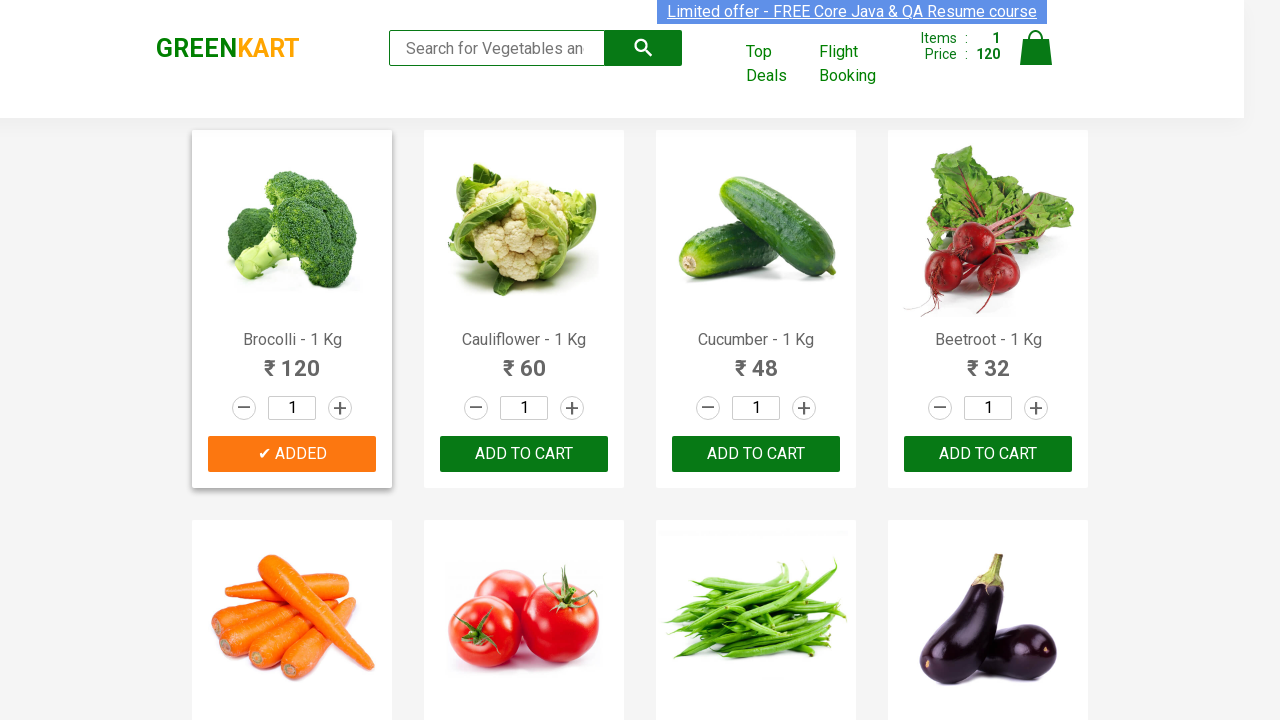

Retrieved product text: Cucumber - 1 Kg
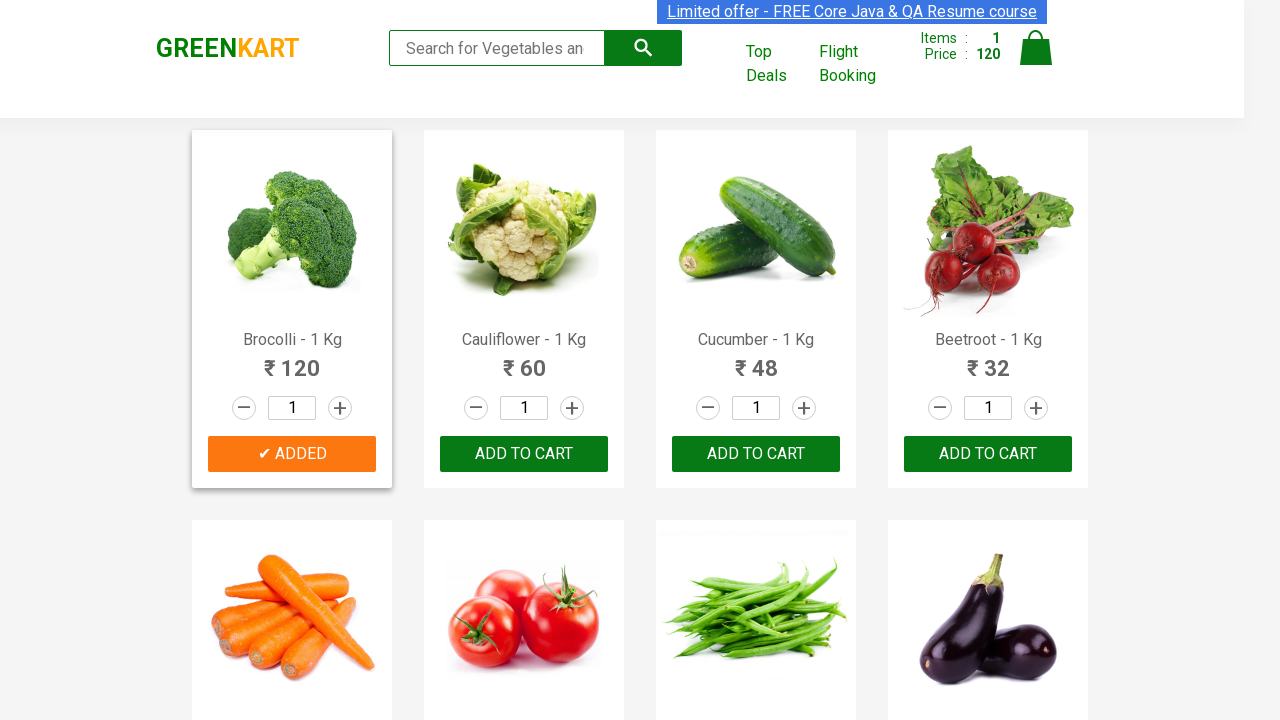

Retrieved product text: Beetroot - 1 Kg
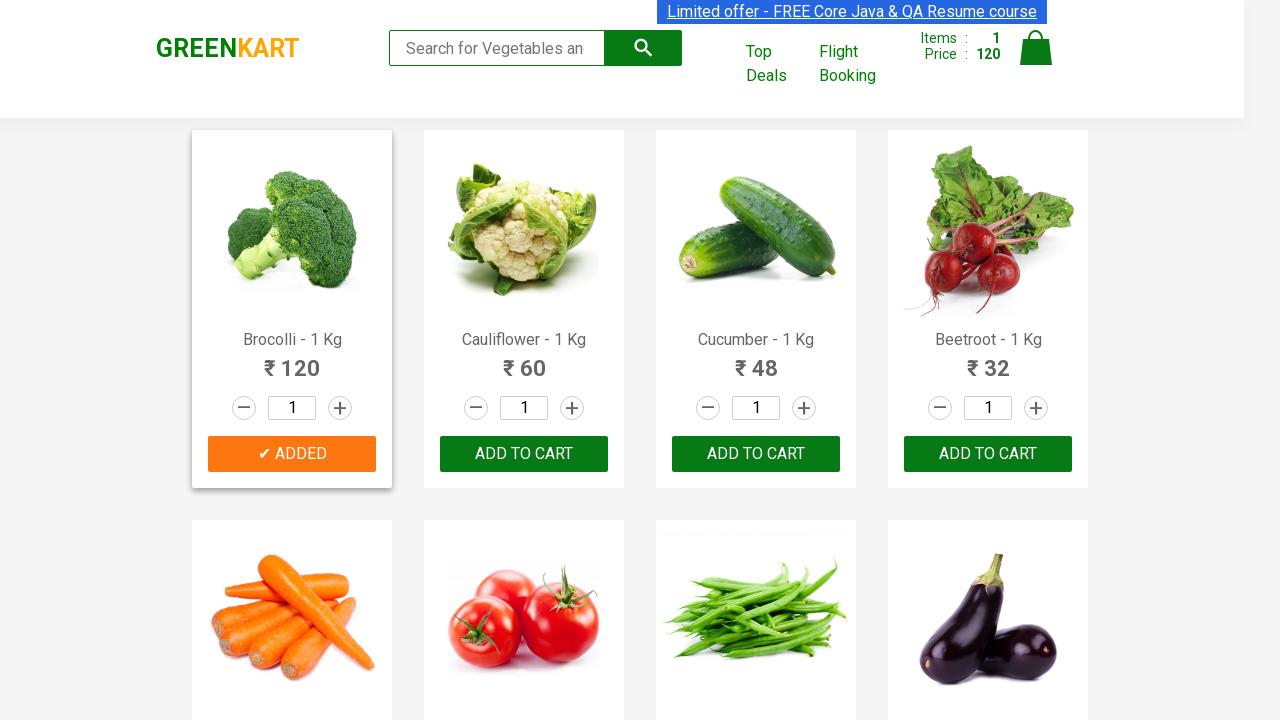

Retrieved product text: Carrot - 1 Kg
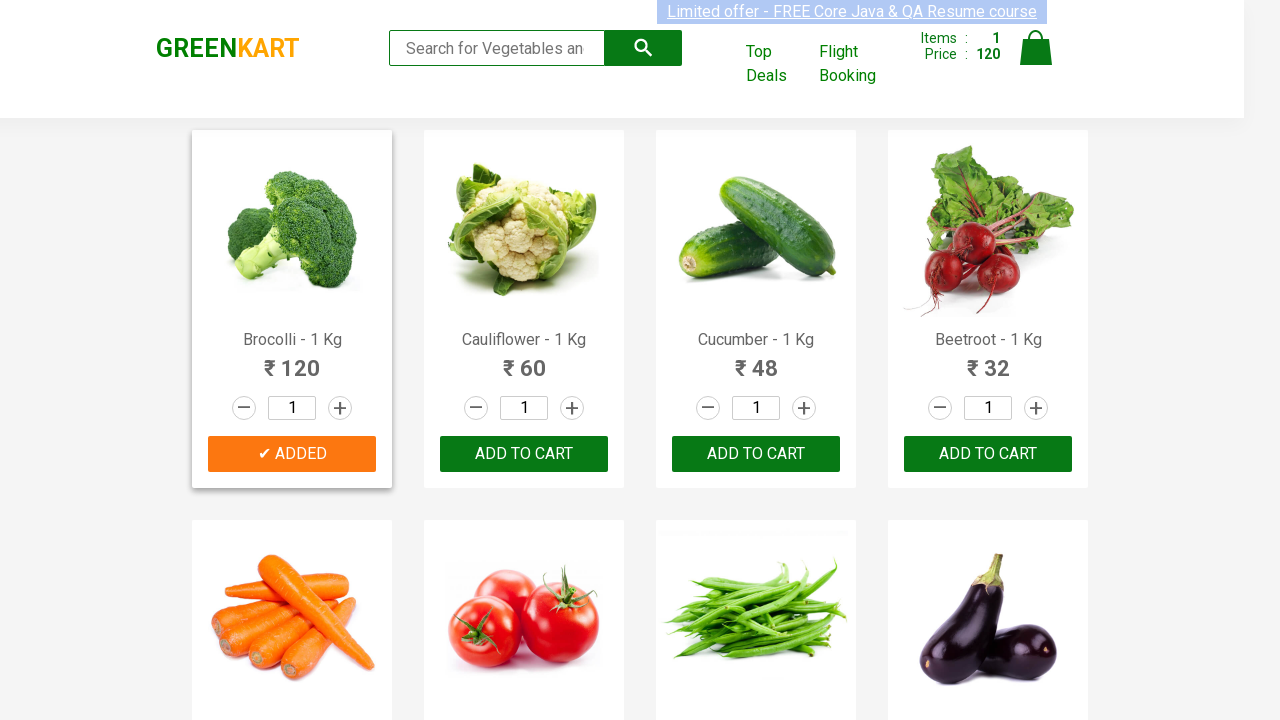

Retrieved product text: Tomato - 1 Kg
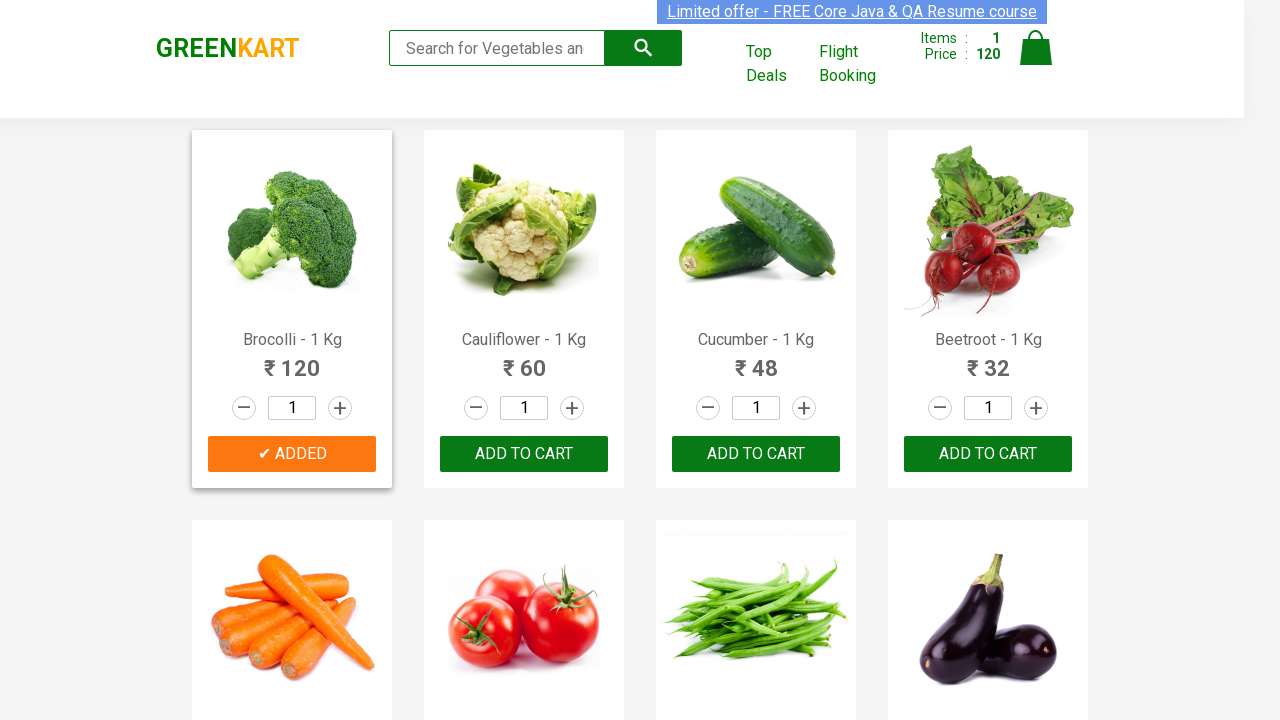

Located all ADD TO CART buttons for product 'Tomato'
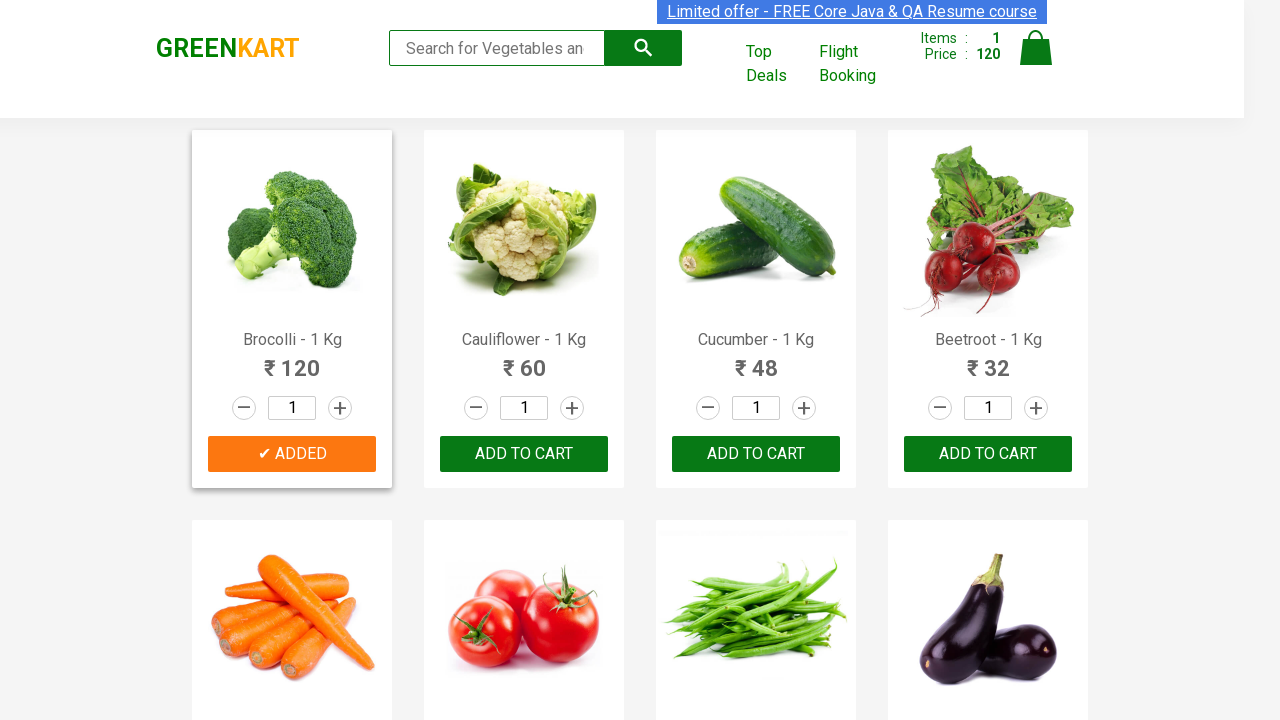

Clicked ADD TO CART button for 'Tomato' at (756, 360) on xpath=//button[text()='ADD TO CART'] >> nth=5
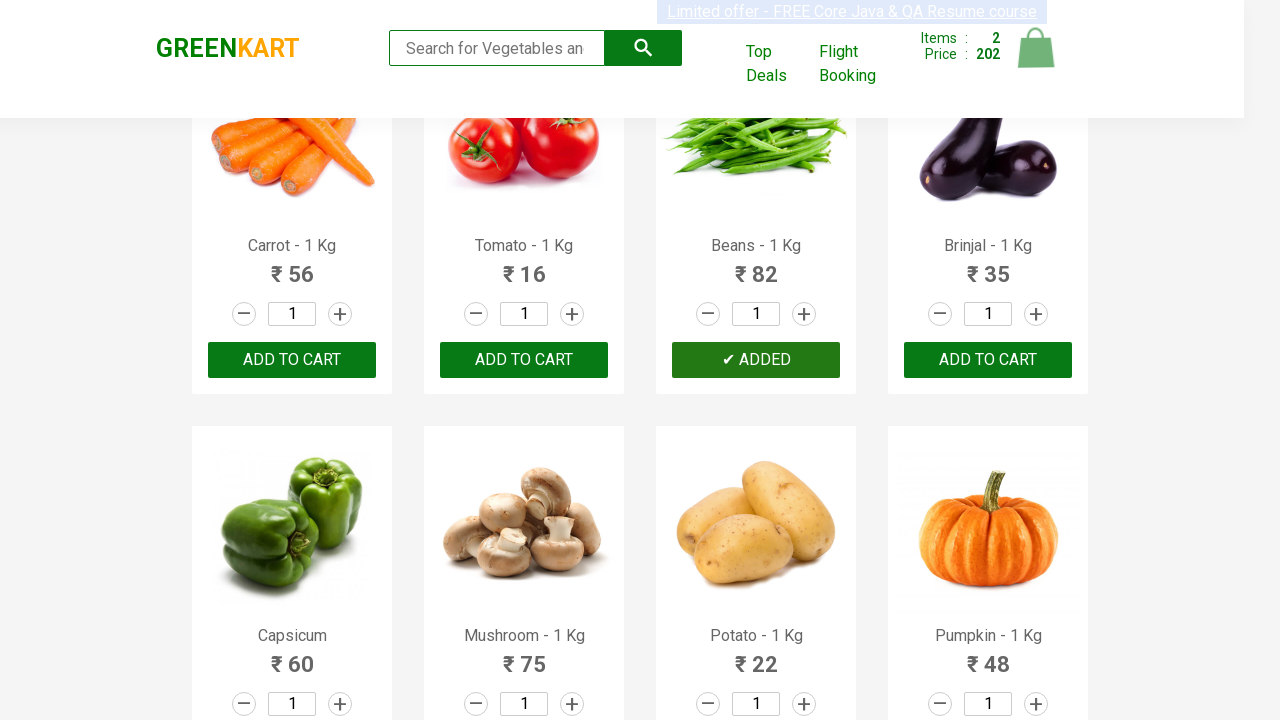

Waited for cart to update after adding 'Tomato'
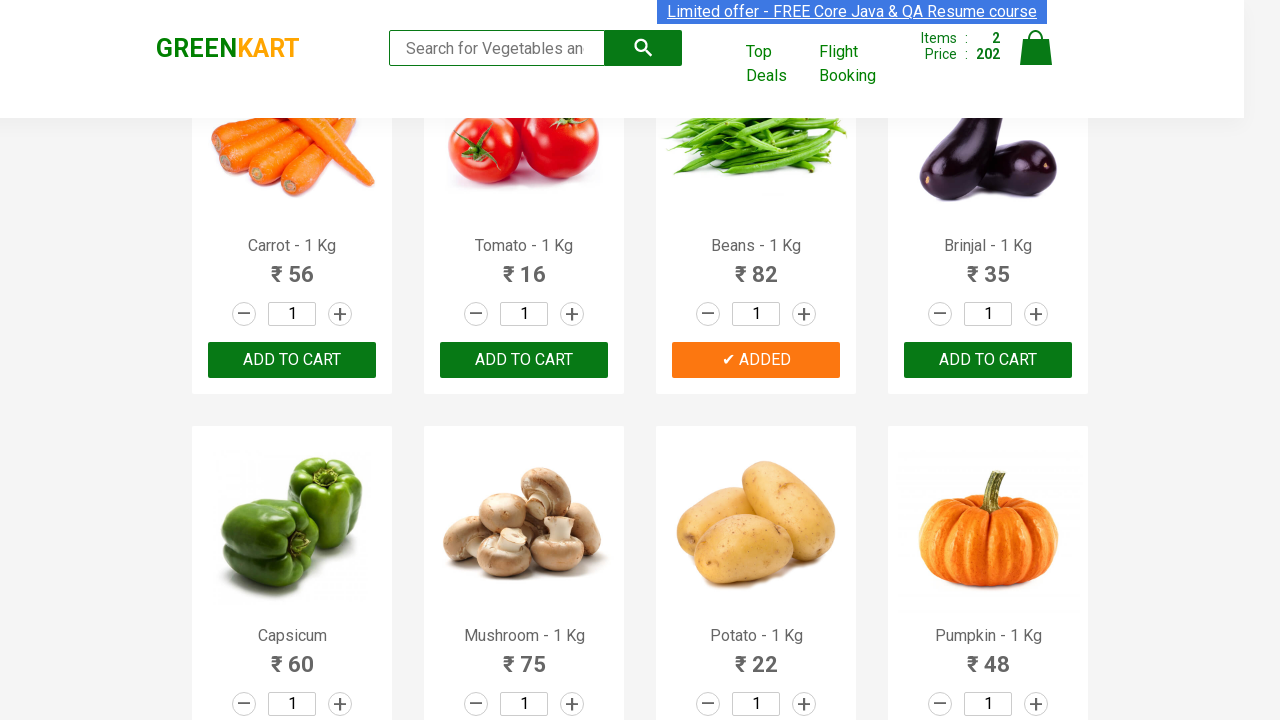

Retrieved product text: Beans - 1 Kg
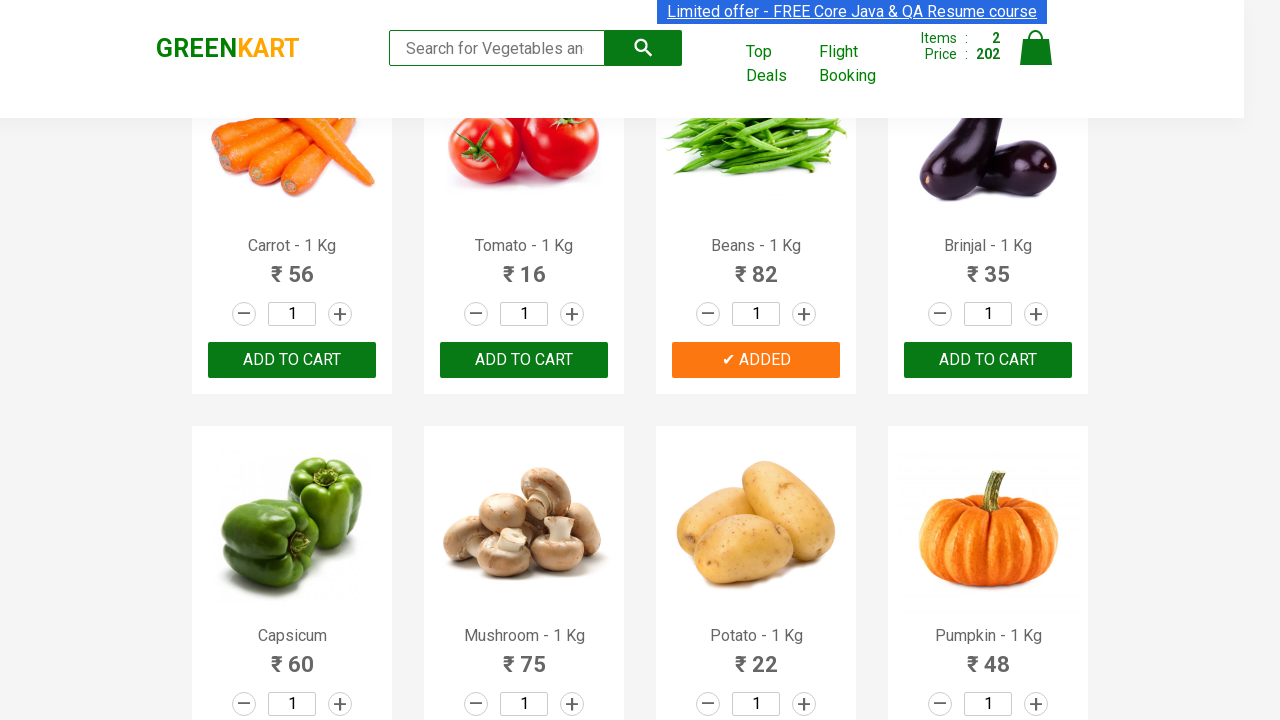

Retrieved product text: Brinjal - 1 Kg
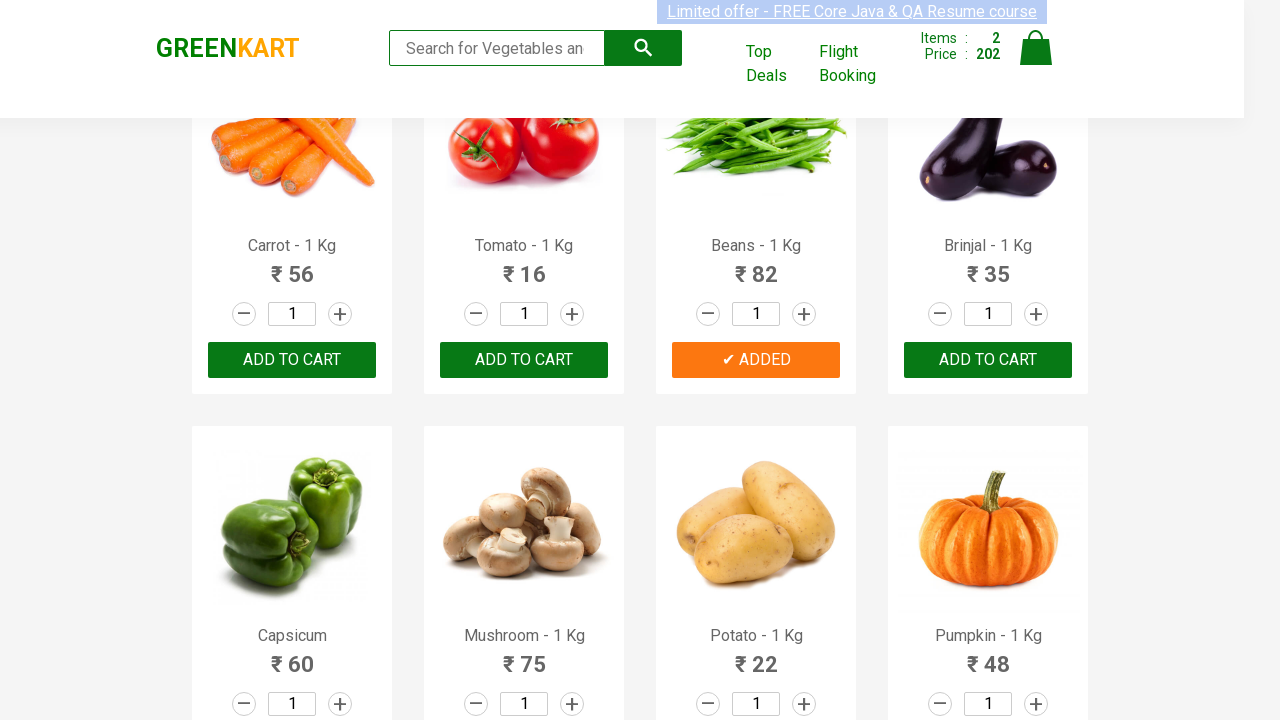

Located all ADD TO CART buttons for product 'Brinjal'
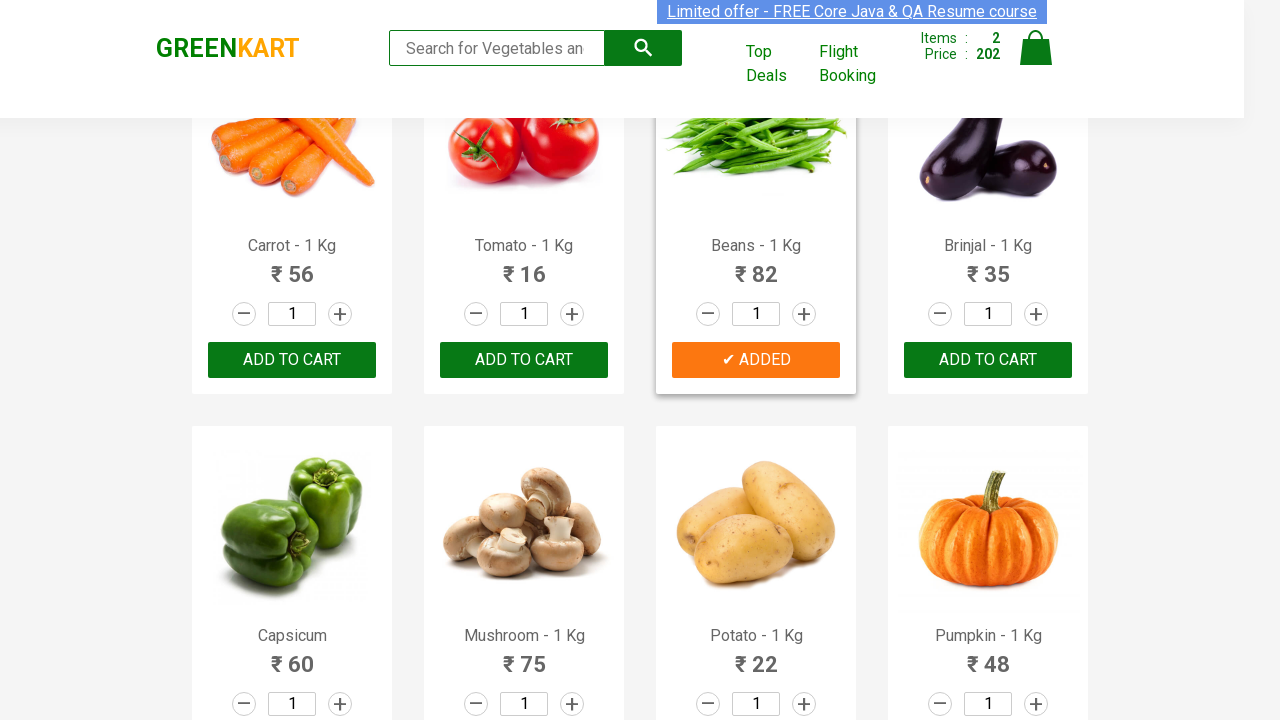

Clicked ADD TO CART button for 'Brinjal' at (292, 360) on xpath=//button[text()='ADD TO CART'] >> nth=7
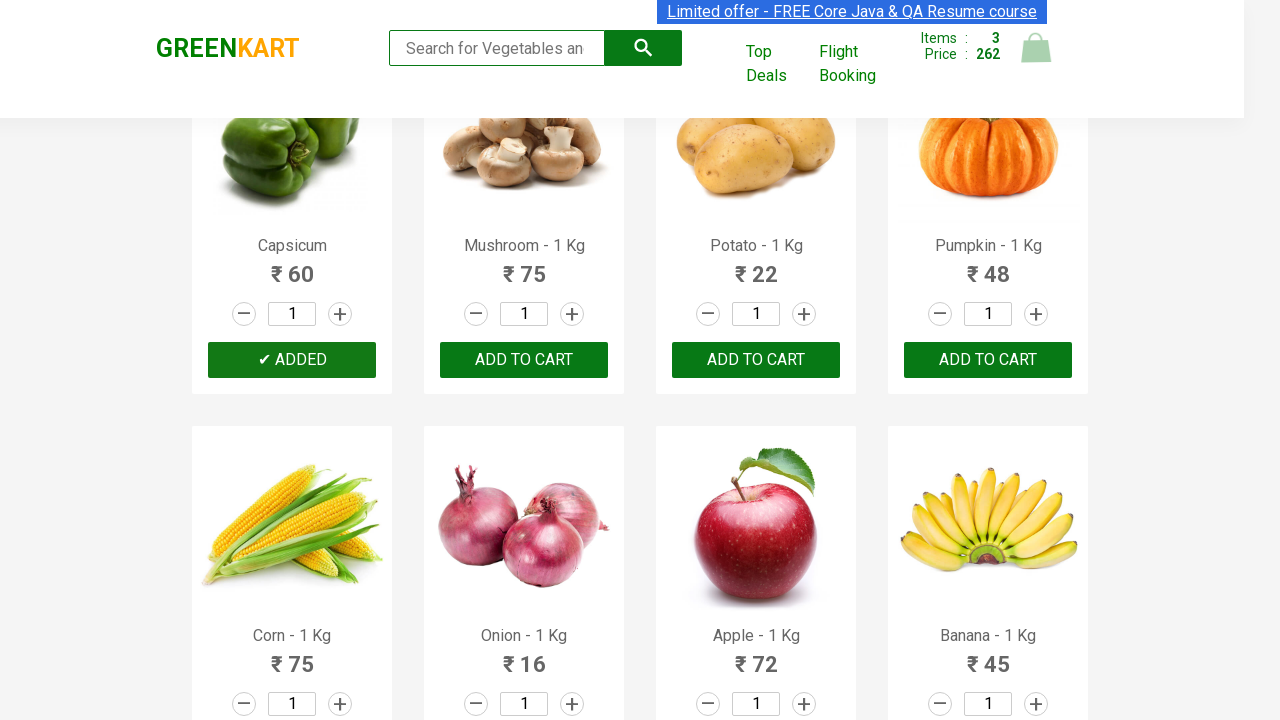

Waited for cart to update after adding 'Brinjal'
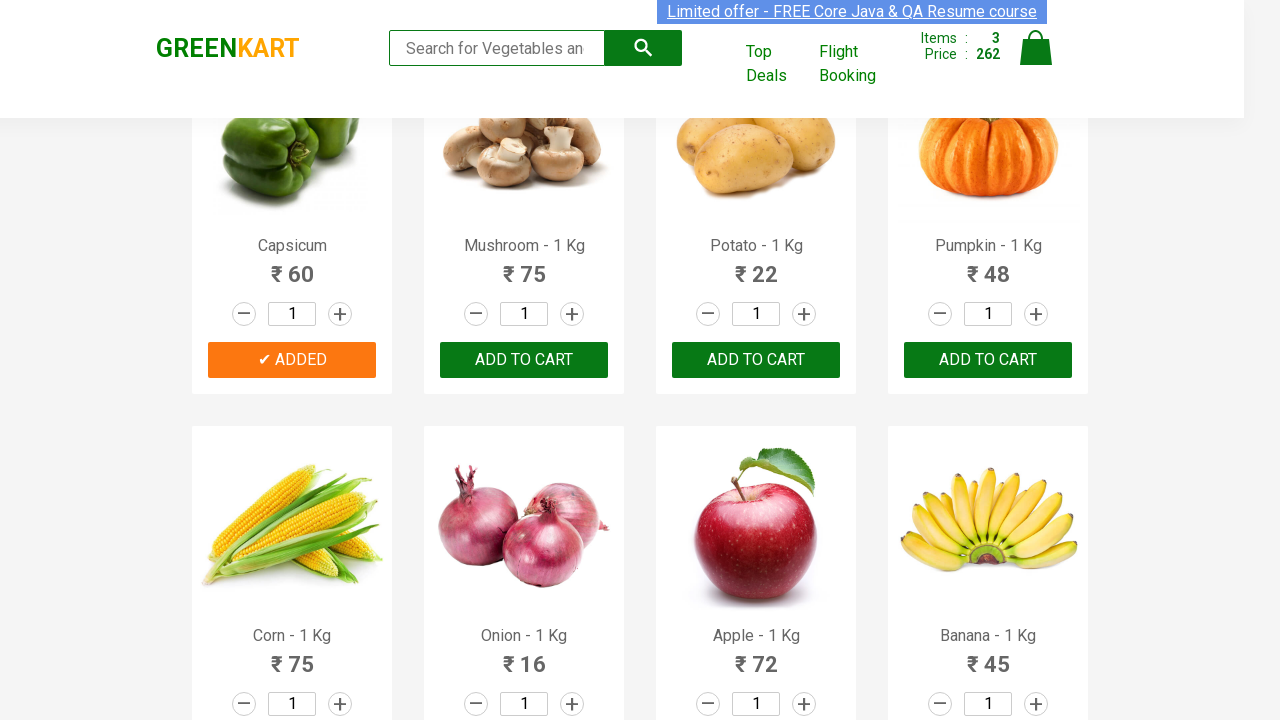

Retrieved product text: Capsicum
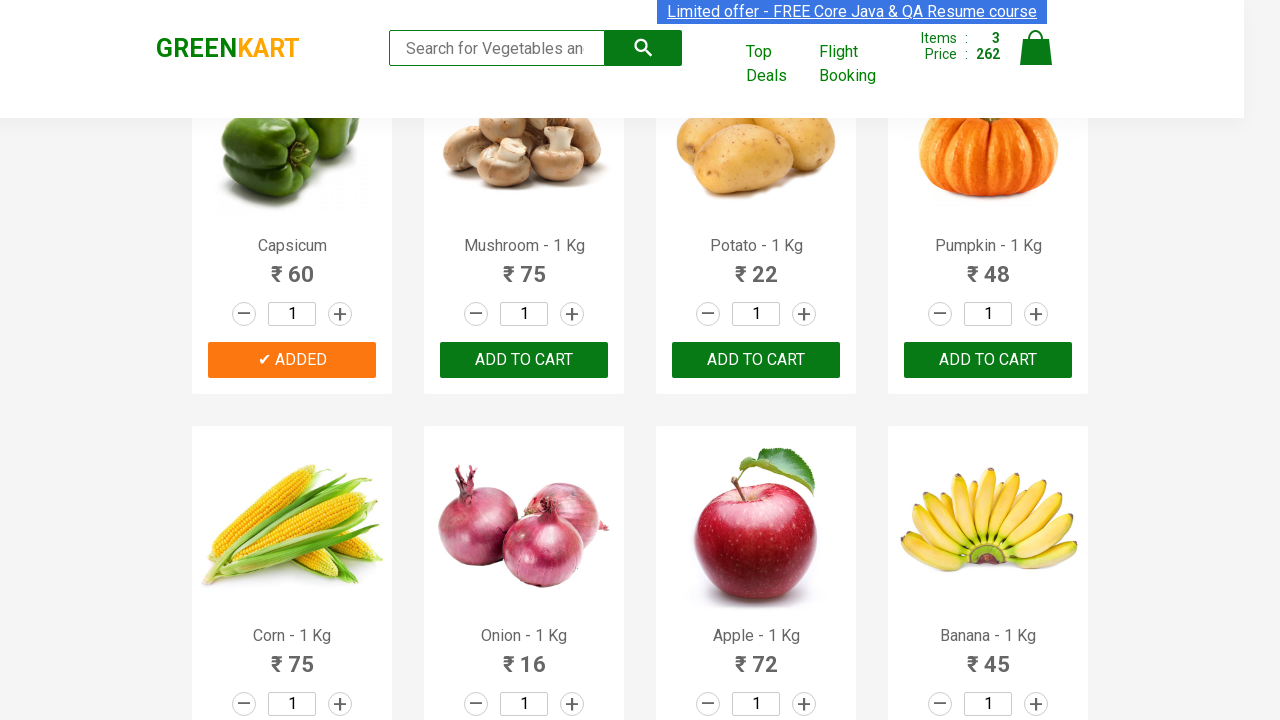

Retrieved product text: Mushroom - 1 Kg
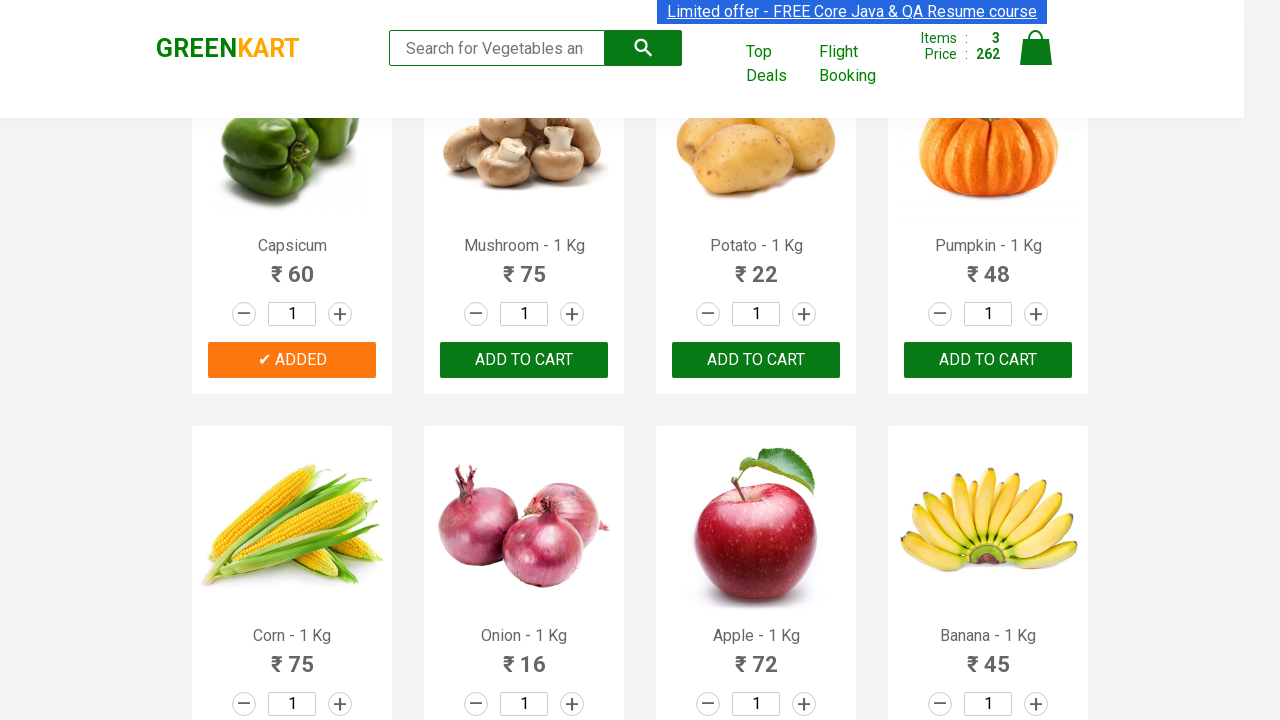

Retrieved product text: Potato - 1 Kg
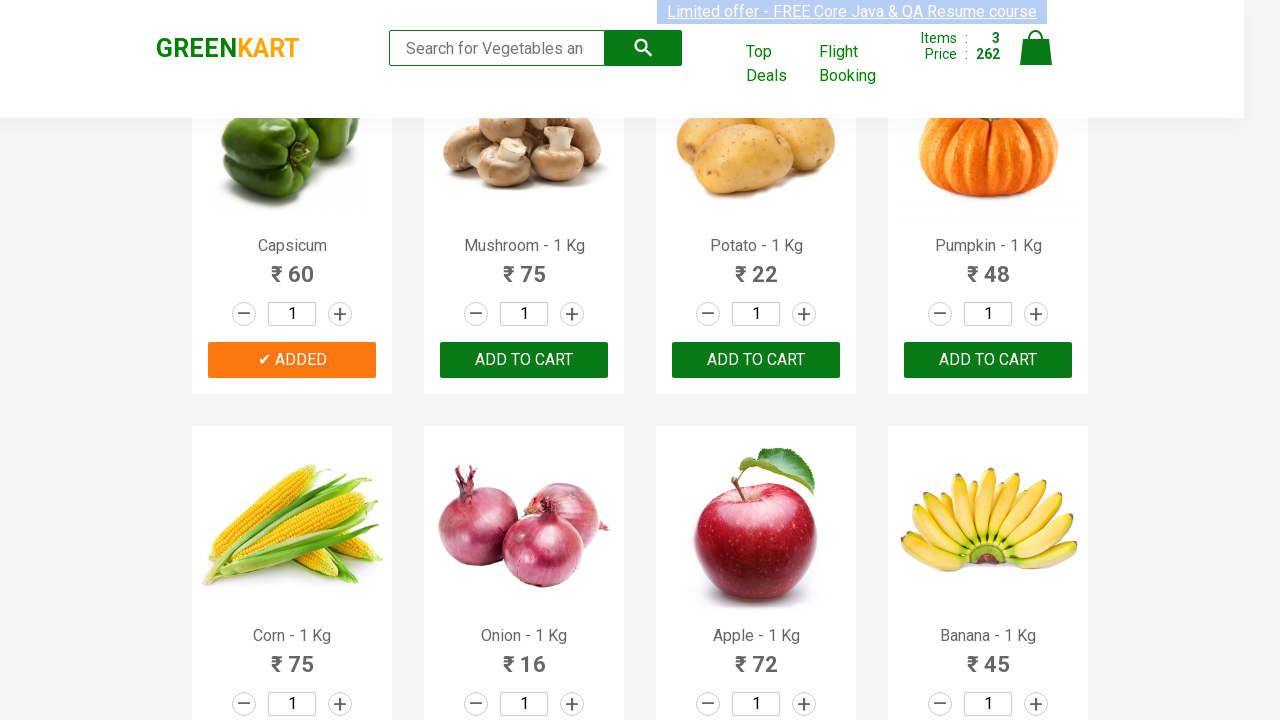

Retrieved product text: Pumpkin - 1 Kg
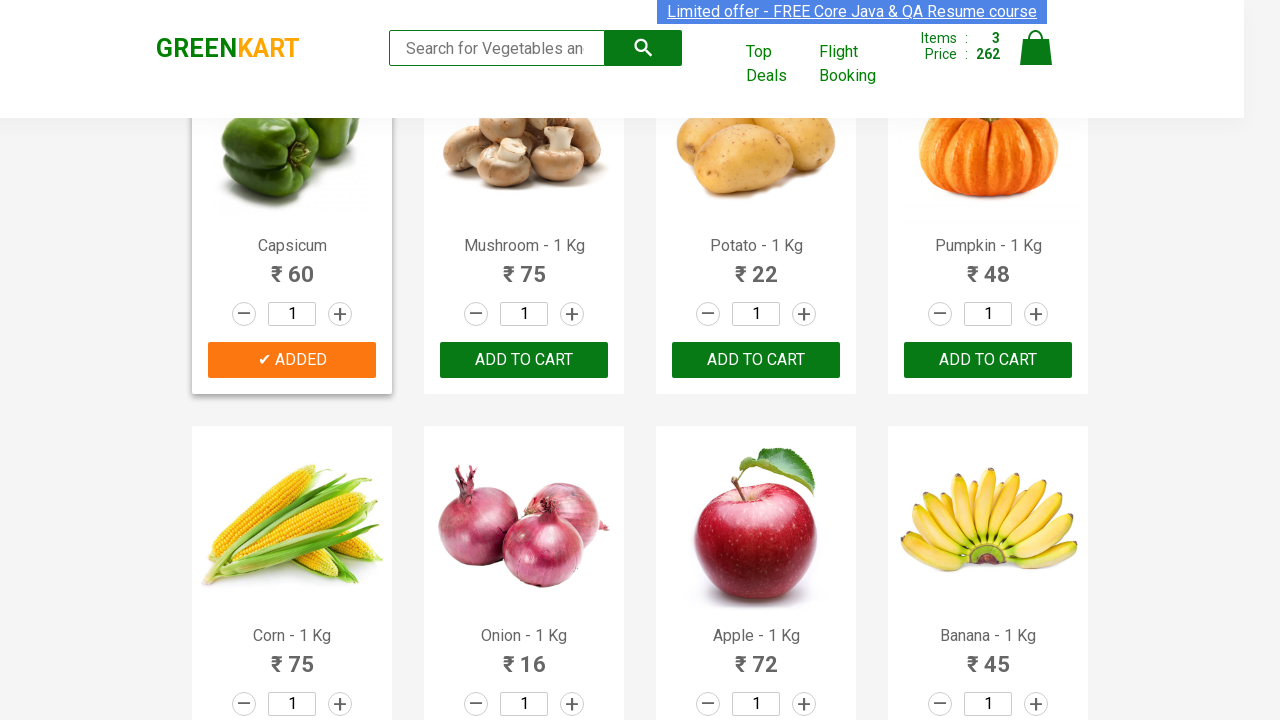

Retrieved product text: Corn - 1 Kg
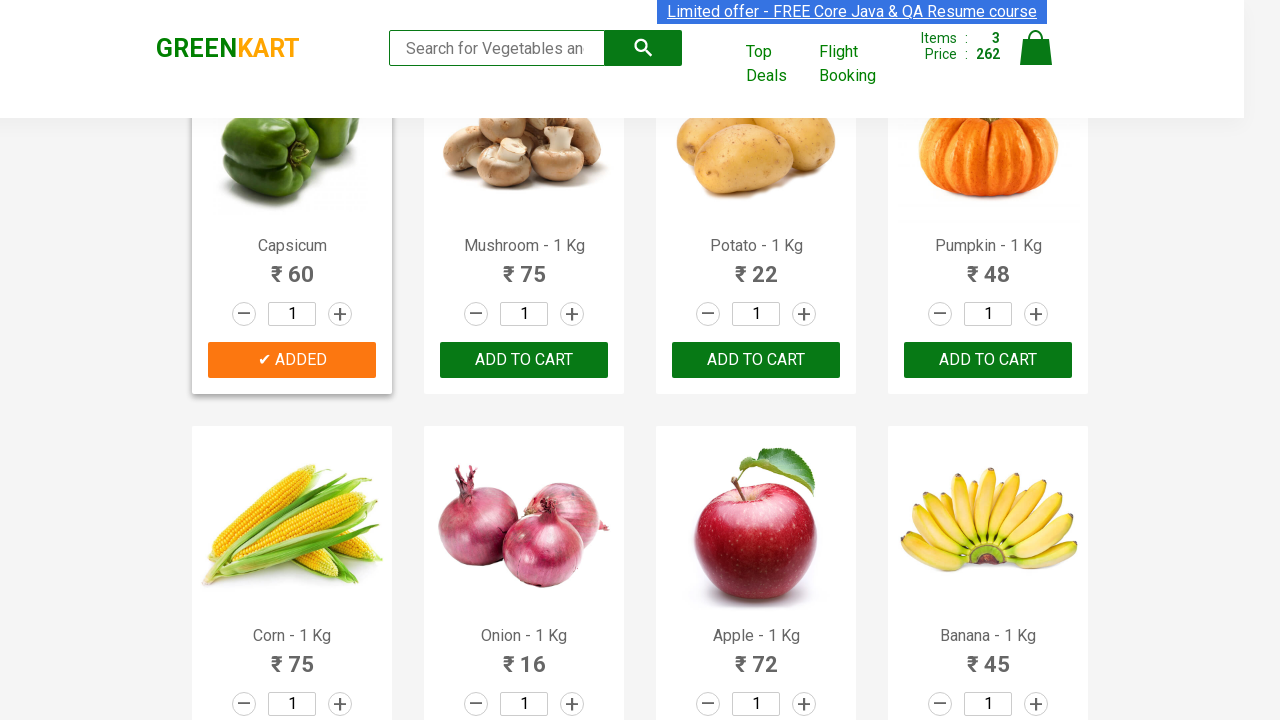

Retrieved product text: Onion - 1 Kg
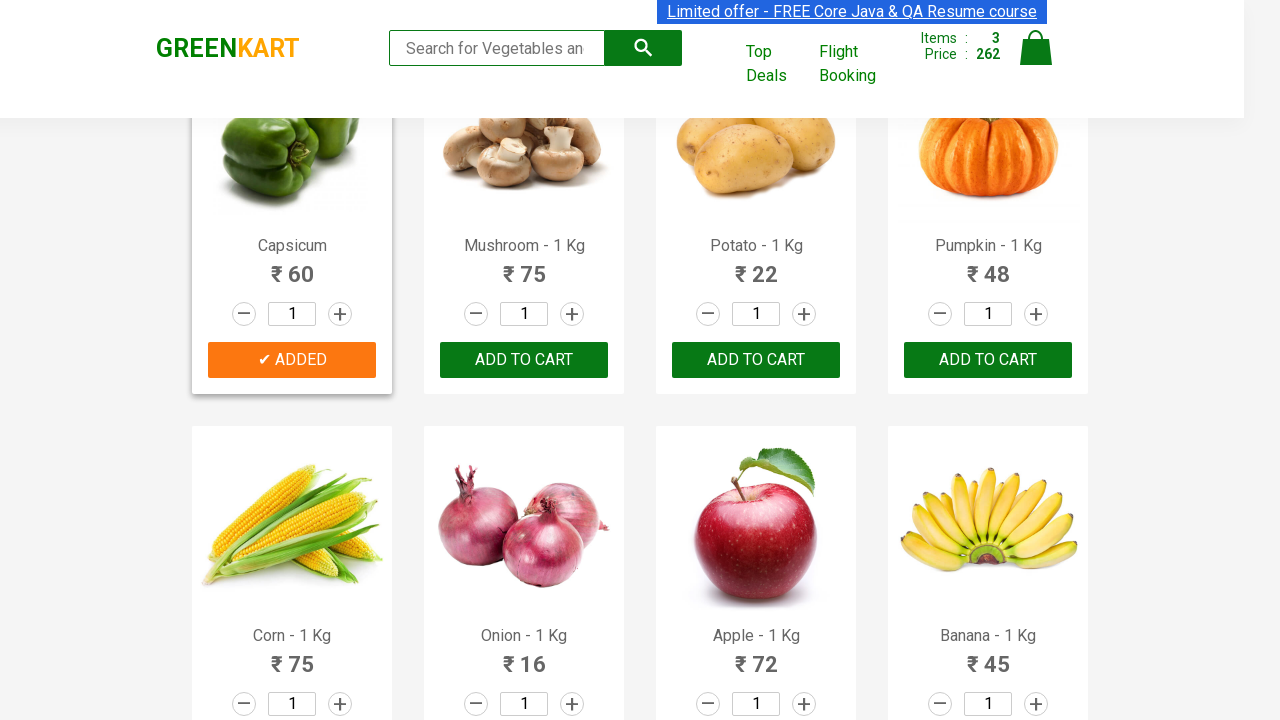

Located all ADD TO CART buttons for product 'Onion'
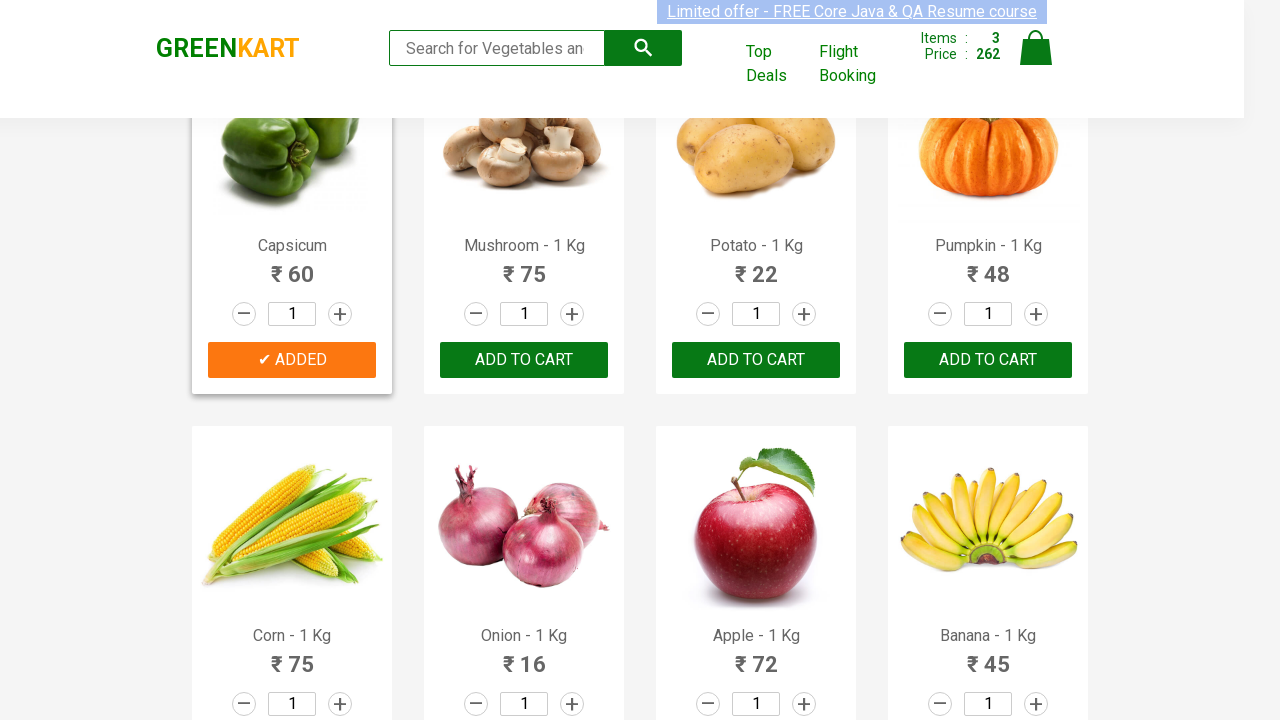

Clicked ADD TO CART button for 'Onion' at (756, 360) on xpath=//button[text()='ADD TO CART'] >> nth=13
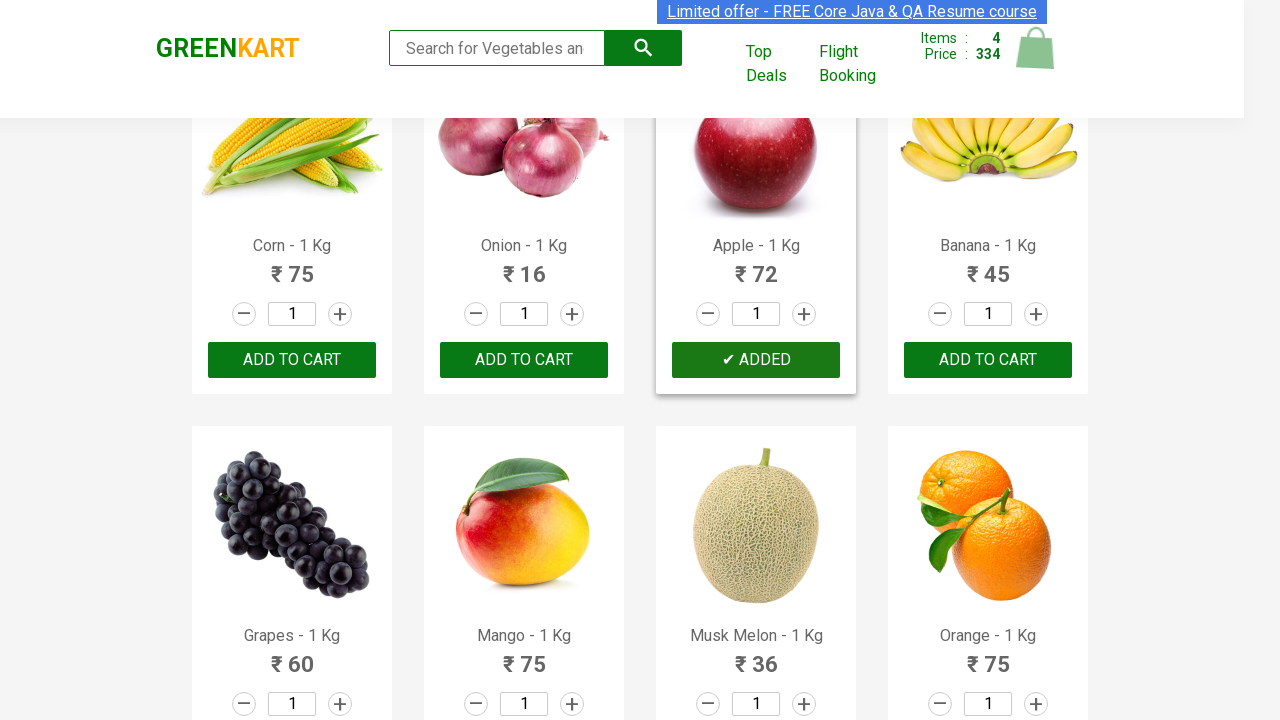

Waited for cart to update after adding 'Onion'
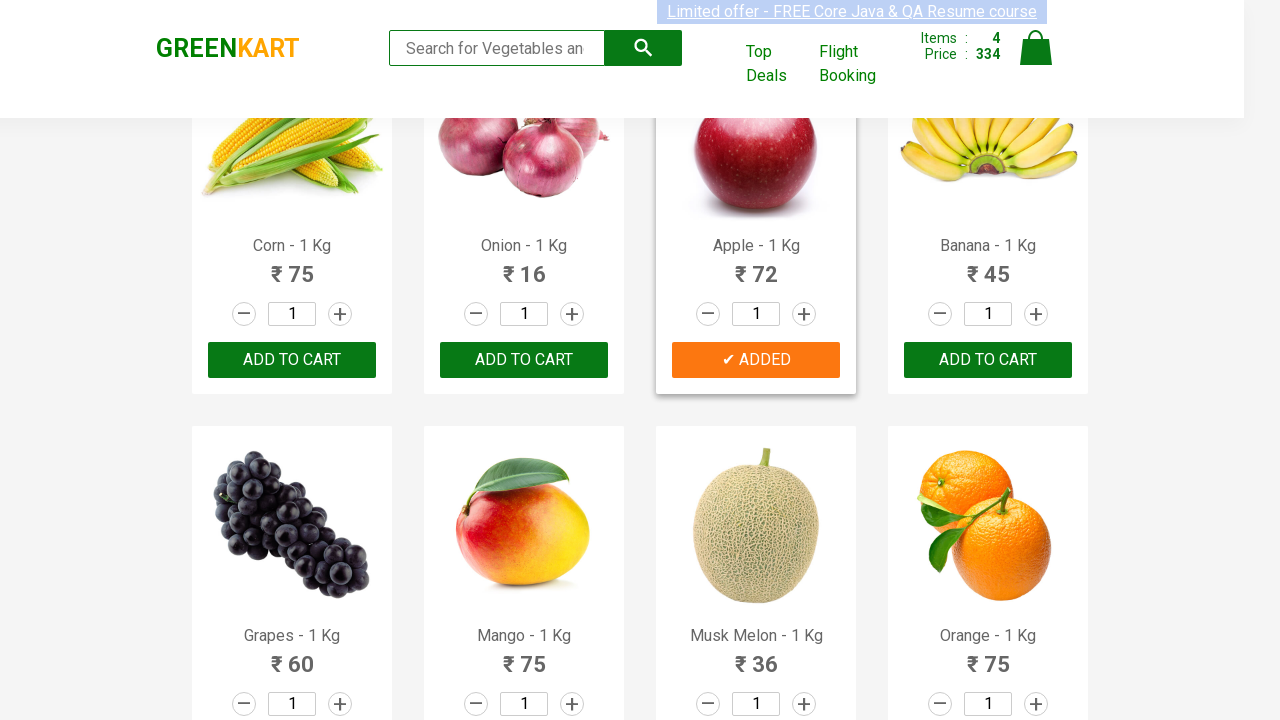

Retrieved product text: Apple - 1 Kg
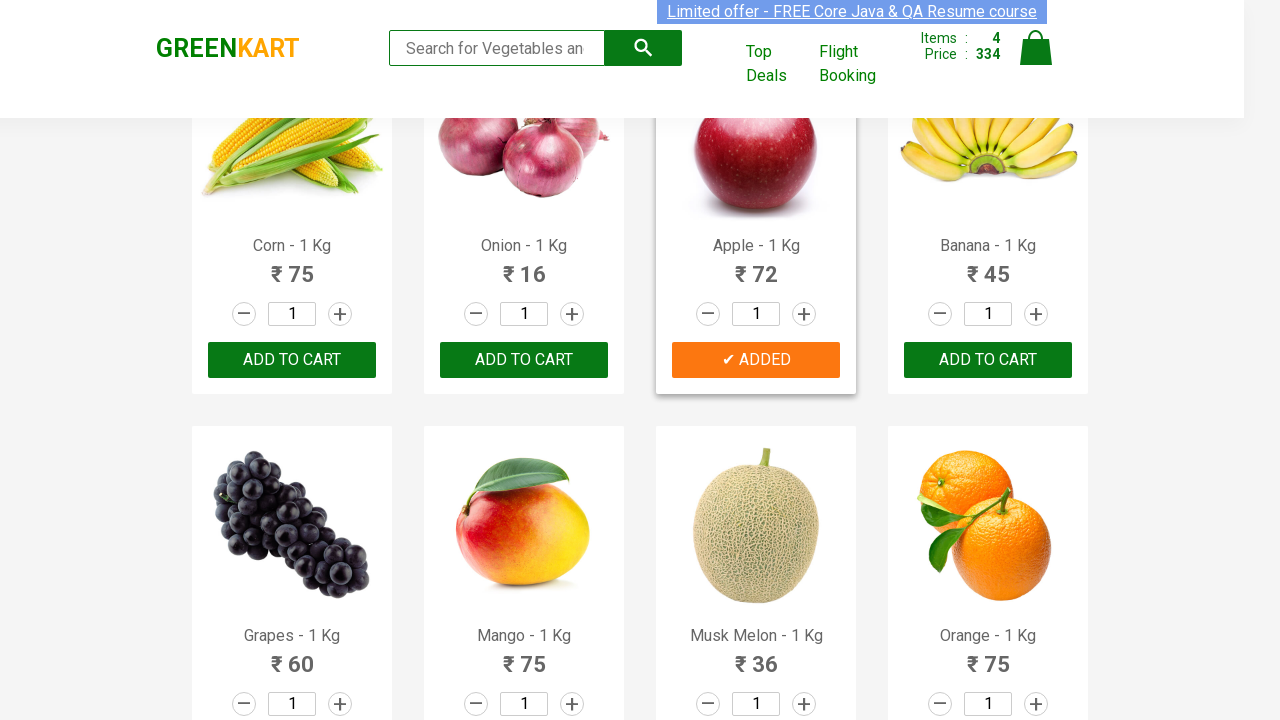

Retrieved product text: Banana - 1 Kg
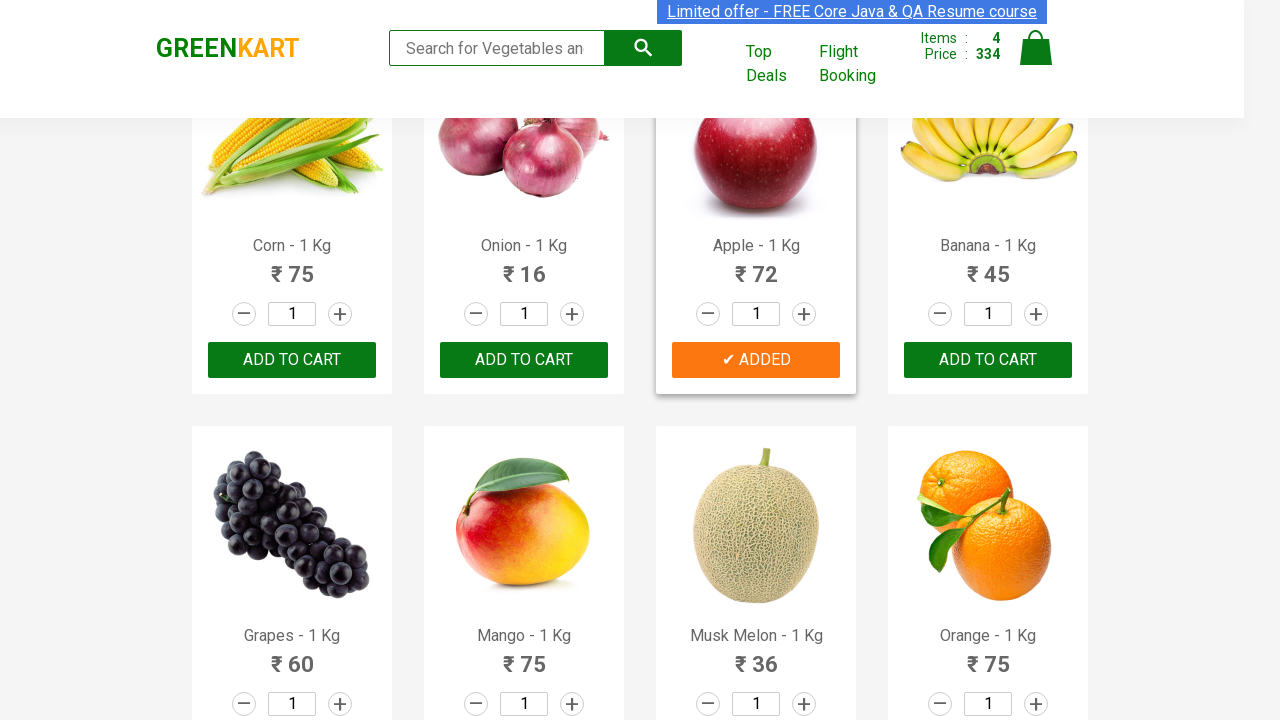

Retrieved product text: Grapes - 1 Kg
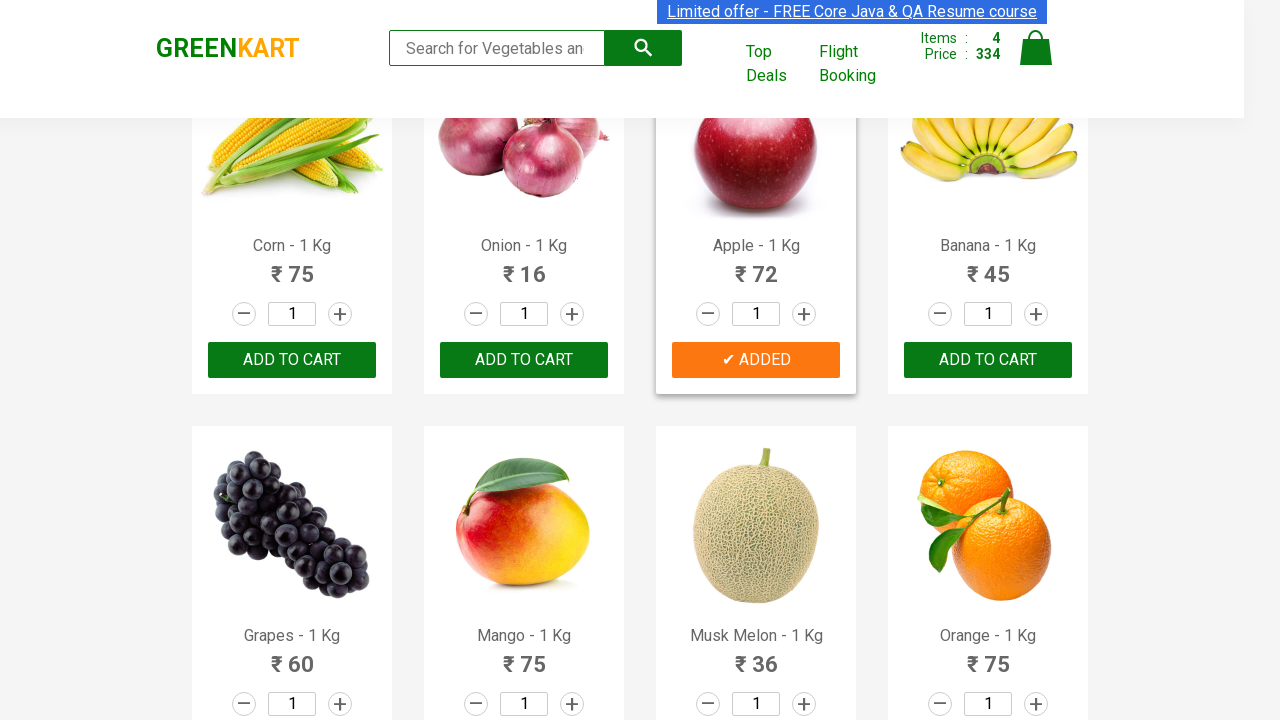

Retrieved product text: Mango - 1 Kg
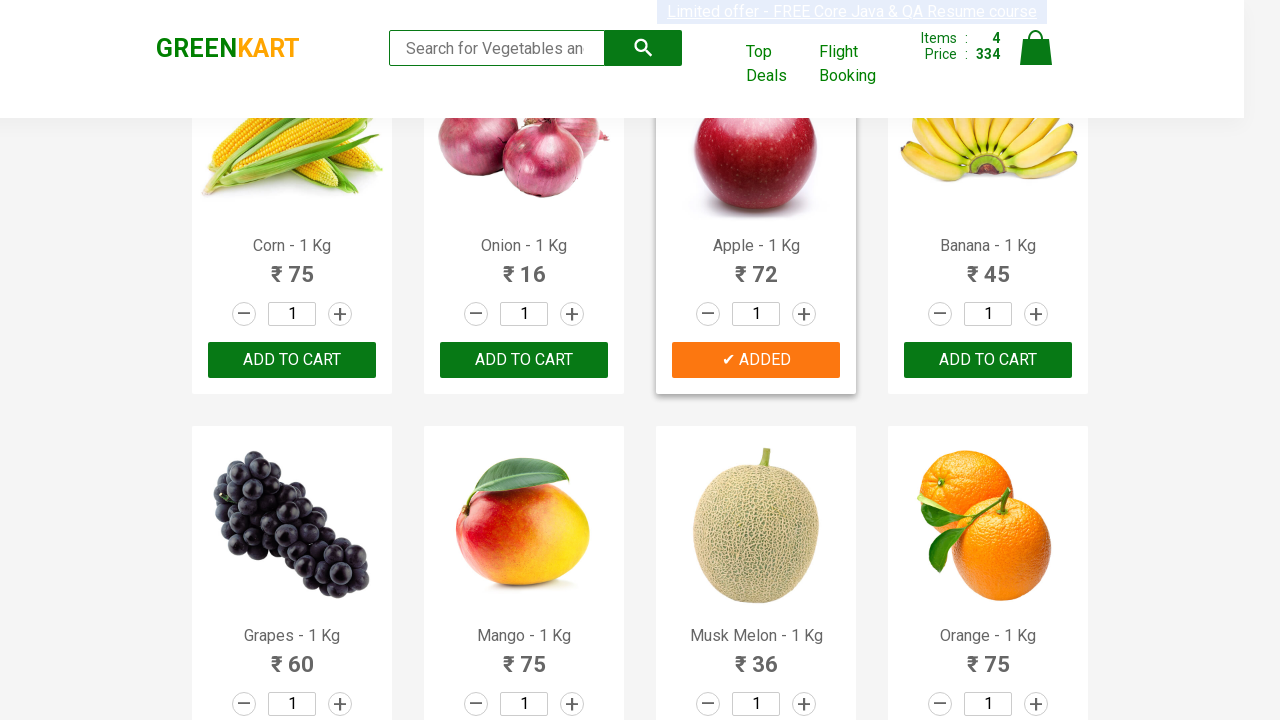

Retrieved product text: Musk Melon - 1 Kg
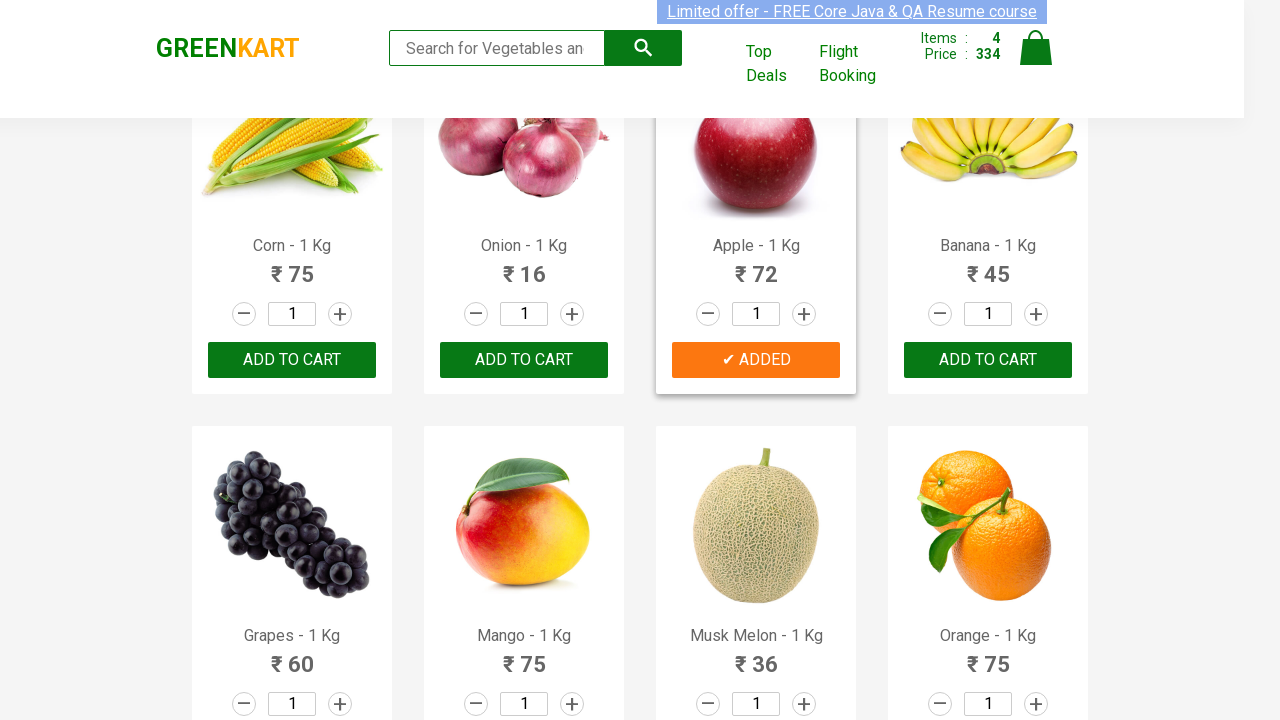

Retrieved product text: Orange - 1 Kg
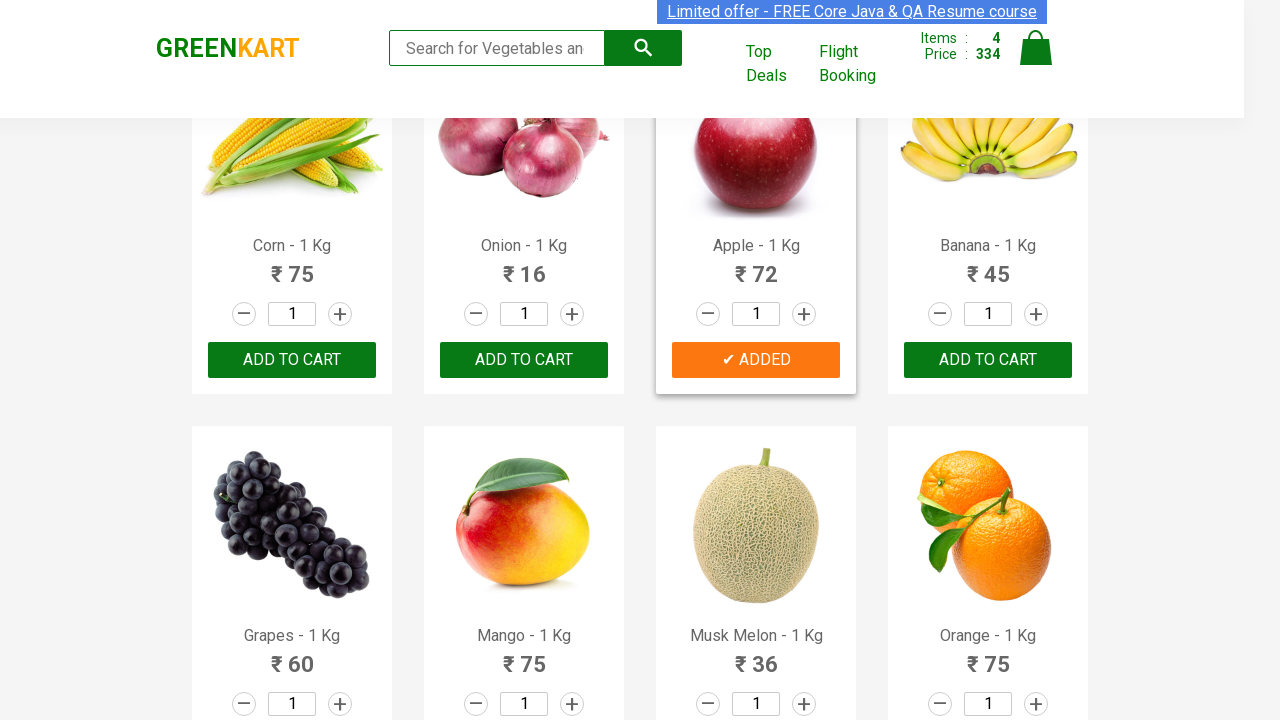

Retrieved product text: Pears - 1 Kg
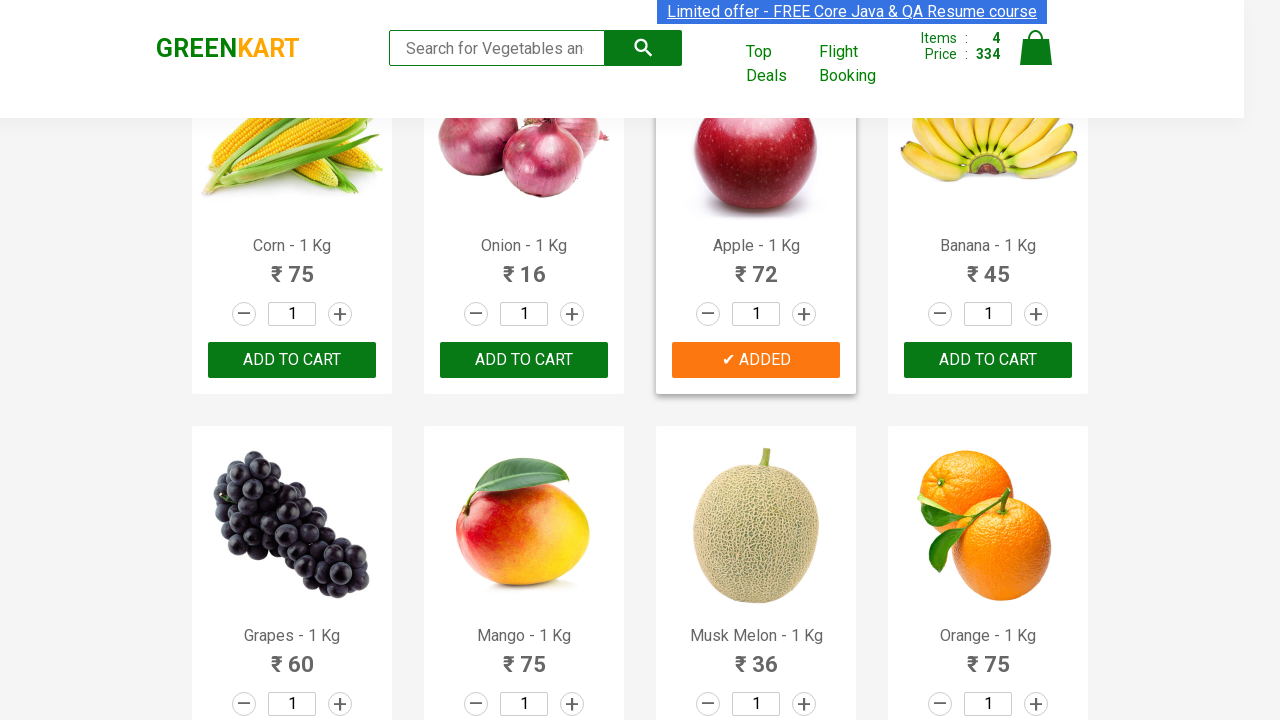

Retrieved product text: Pomegranate - 1 Kg
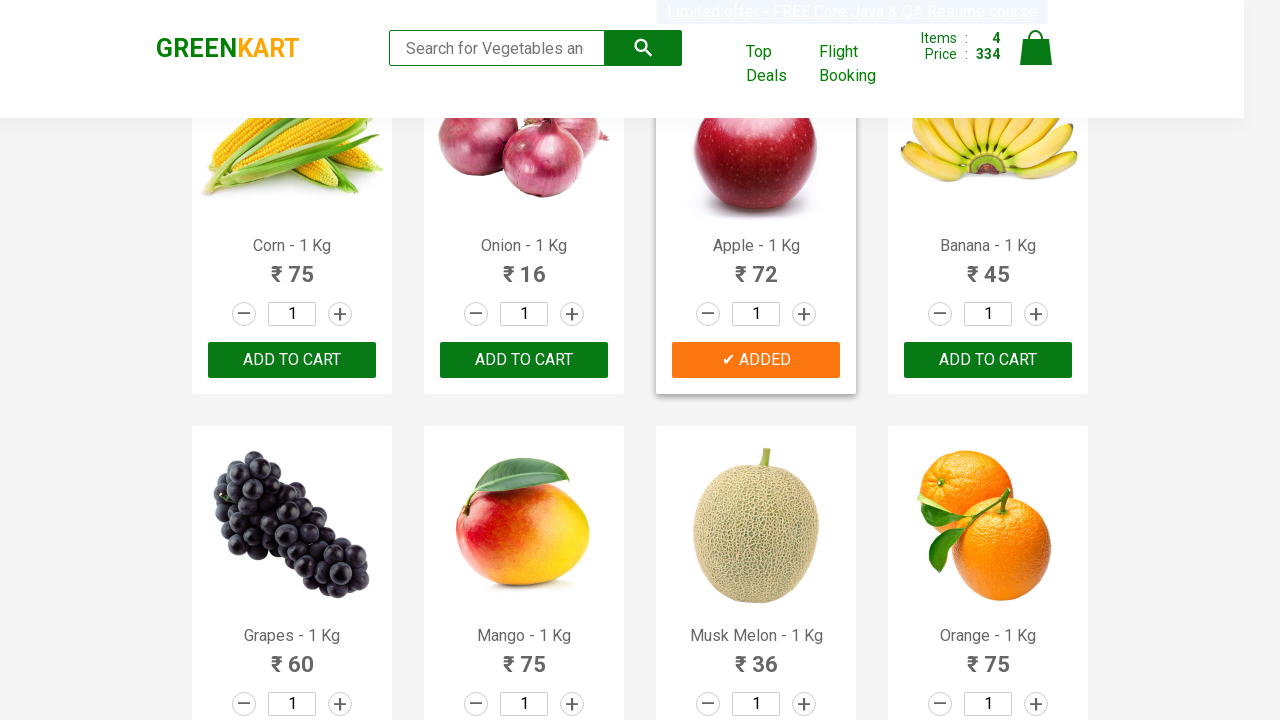

Retrieved product text: Raspberry - 1/4 Kg
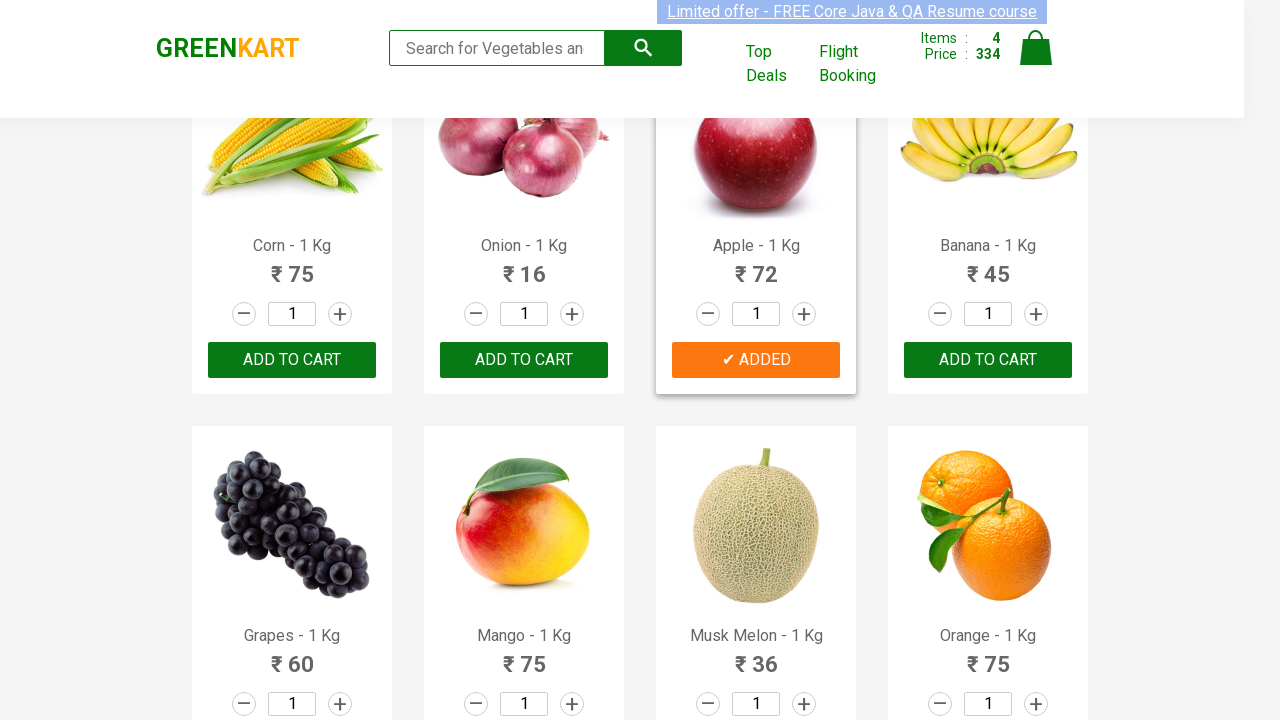

Retrieved product text: Strawberry - 1/4 Kg
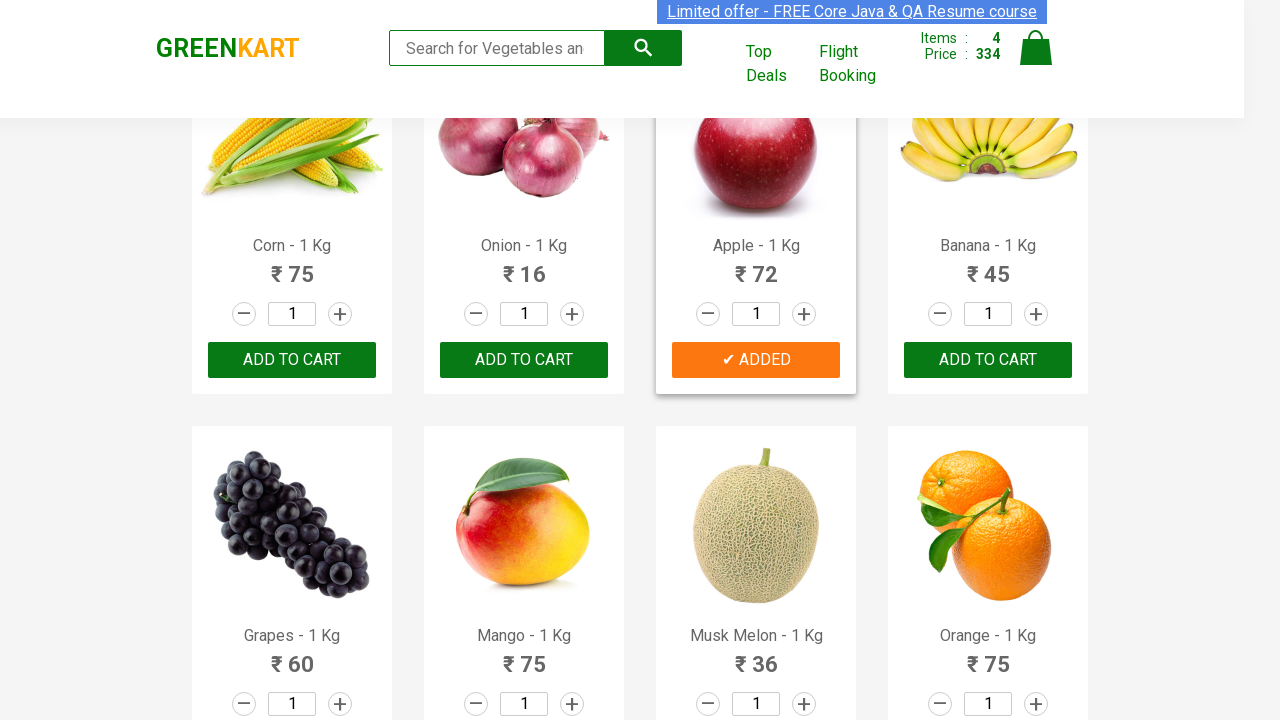

Retrieved product text: Water Melon - 1 Kg
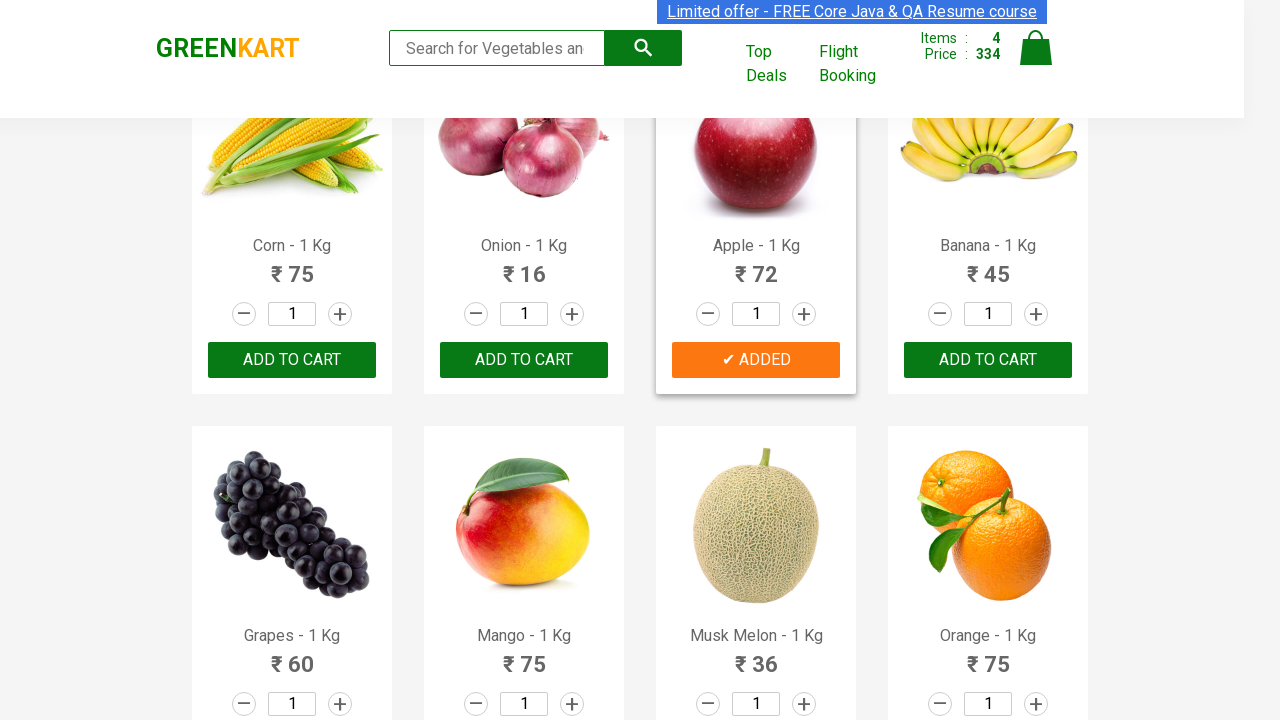

Retrieved product text: Almonds - 1/4 Kg
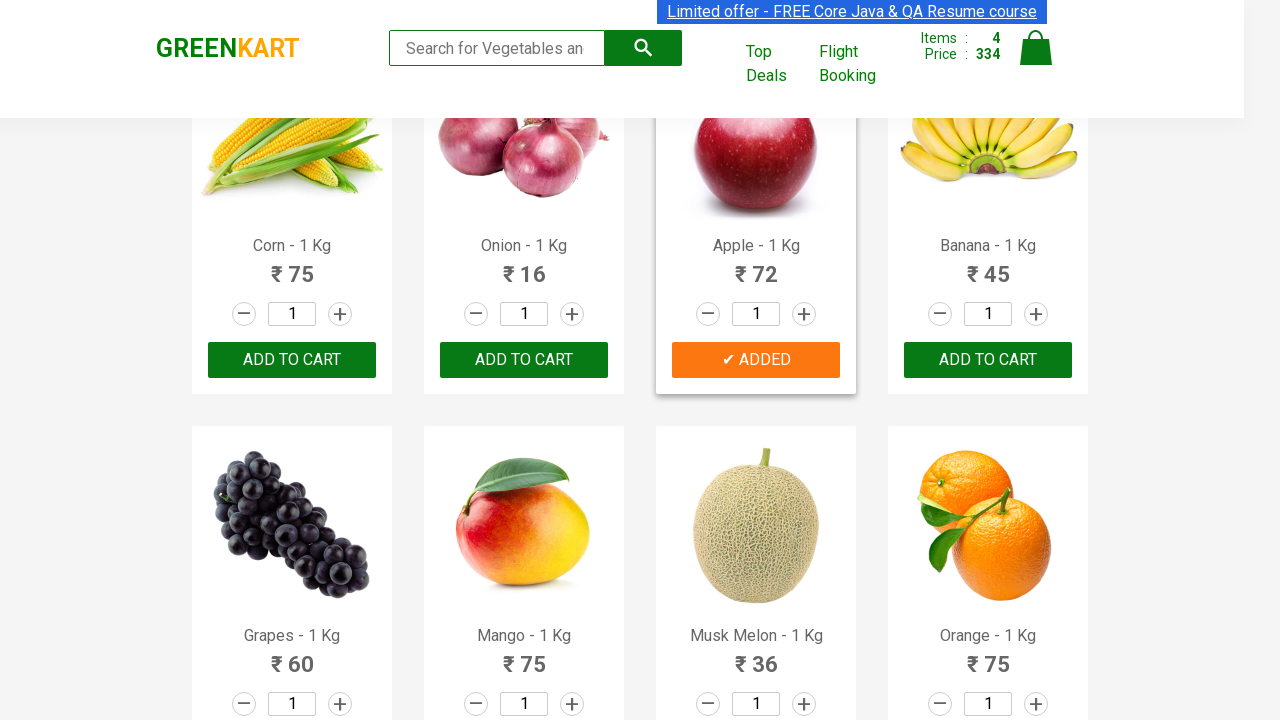

Retrieved product text: Pista - 1/4 Kg
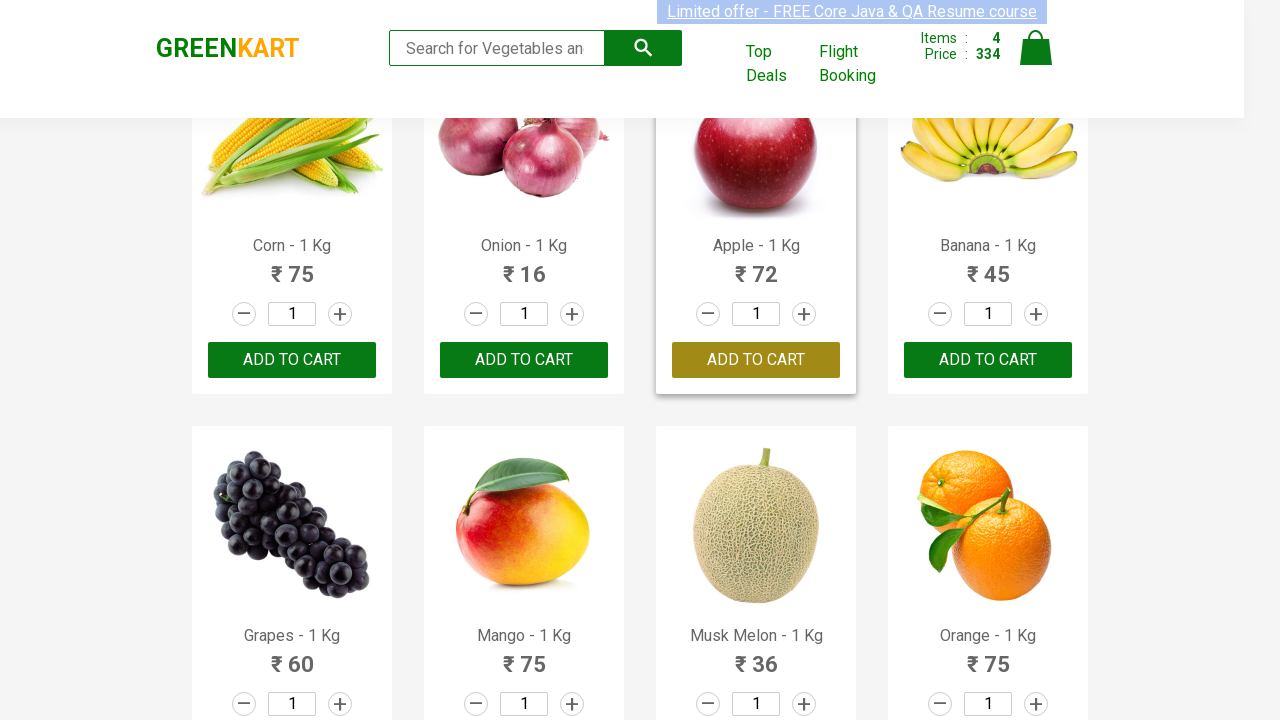

Retrieved product text: Nuts Mixture - 1 Kg
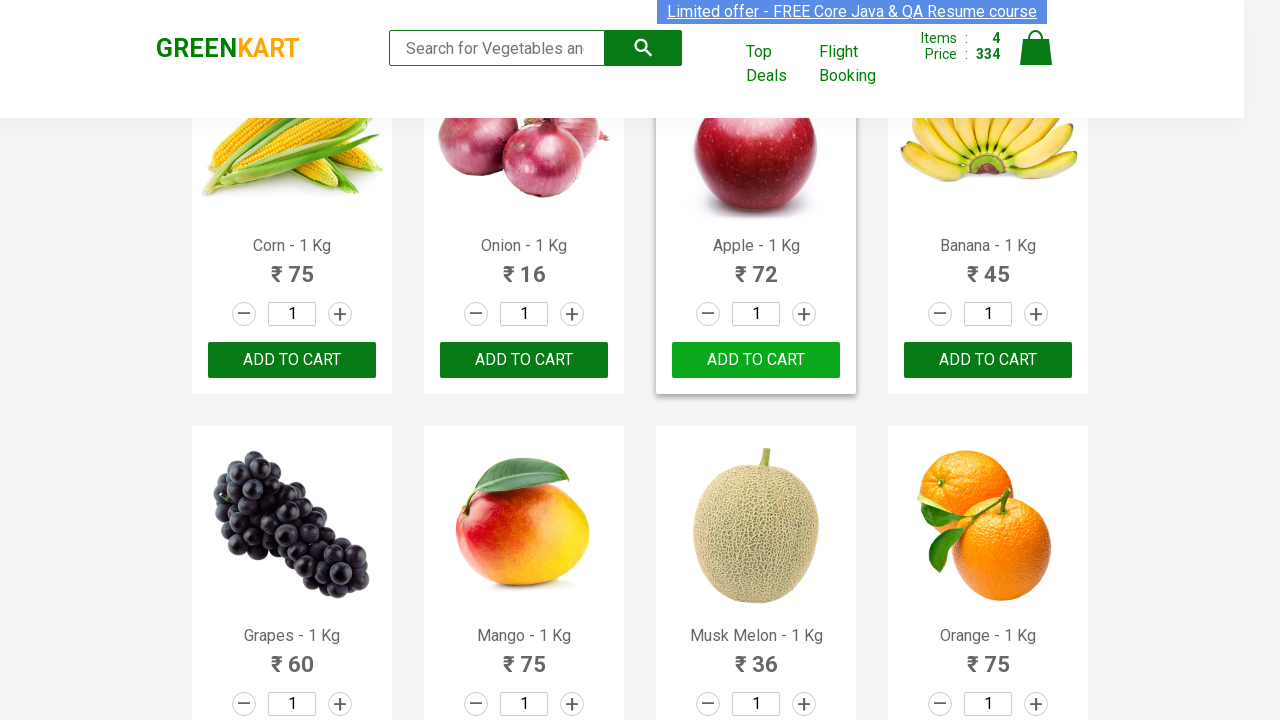

Retrieved product text: Cashews - 1 Kg
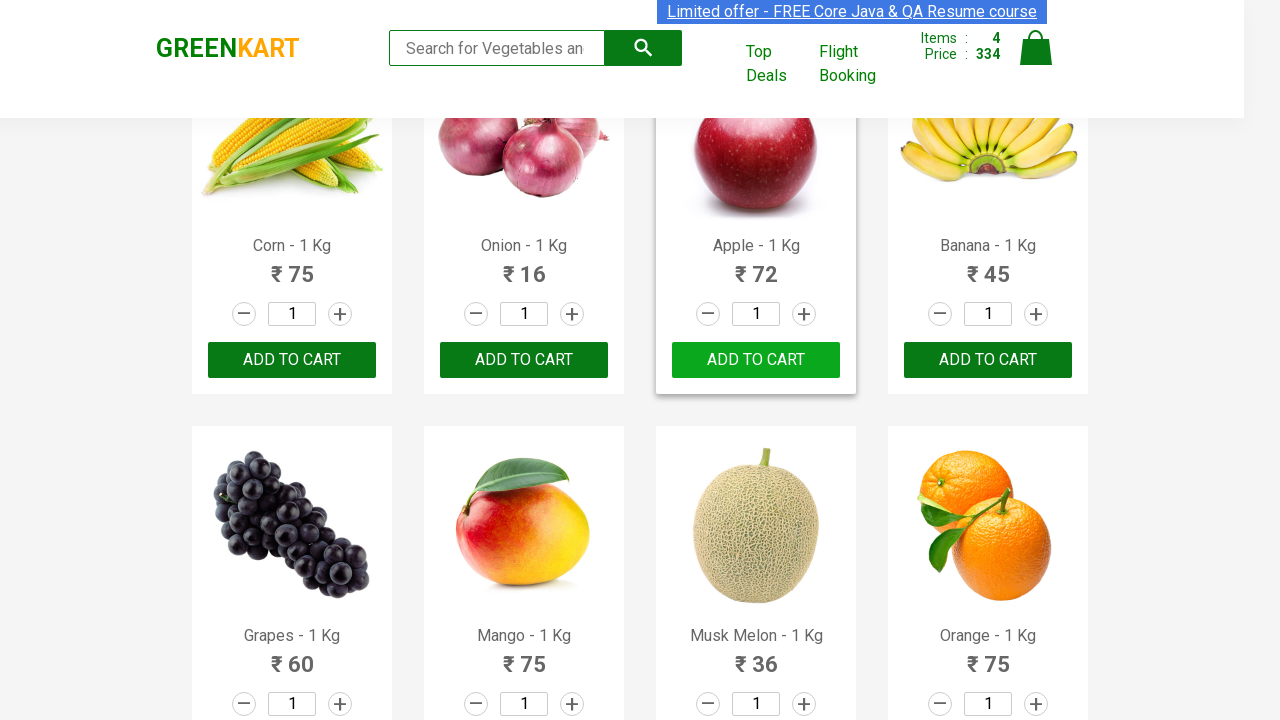

Retrieved product text: Walnuts - 1/4 Kg
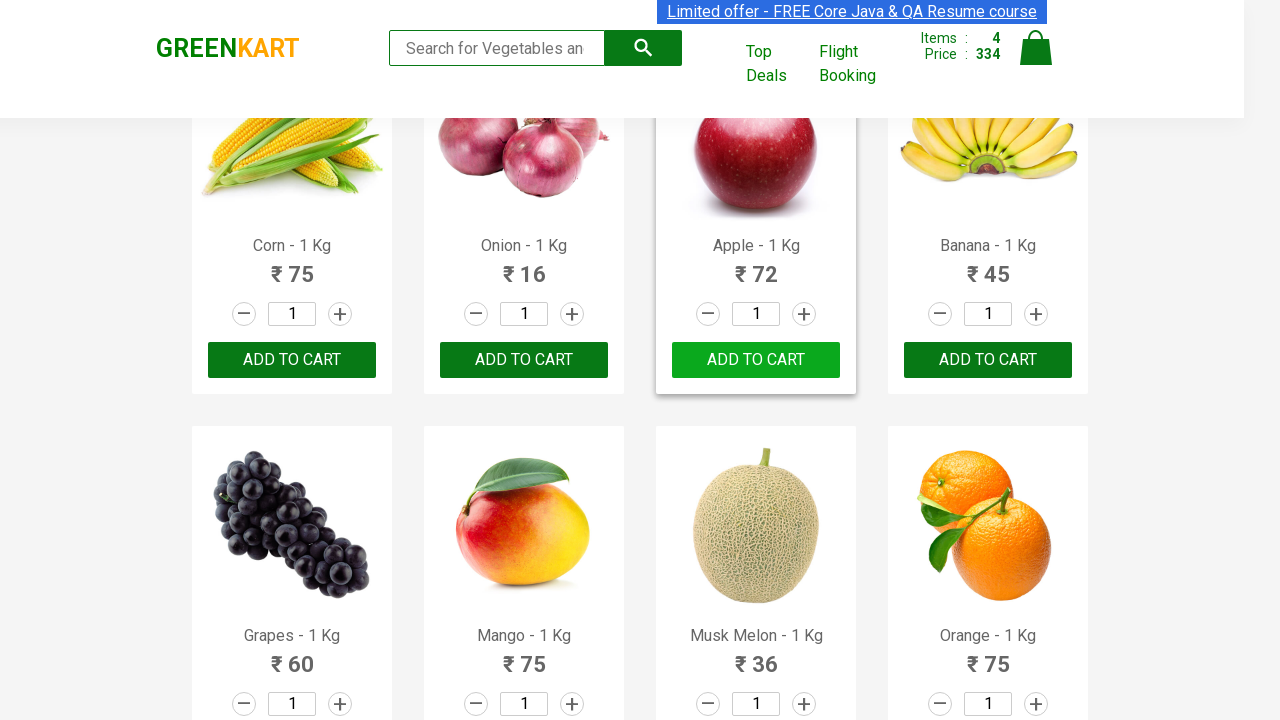

Located all ADD TO CART buttons for product 'Walnuts'
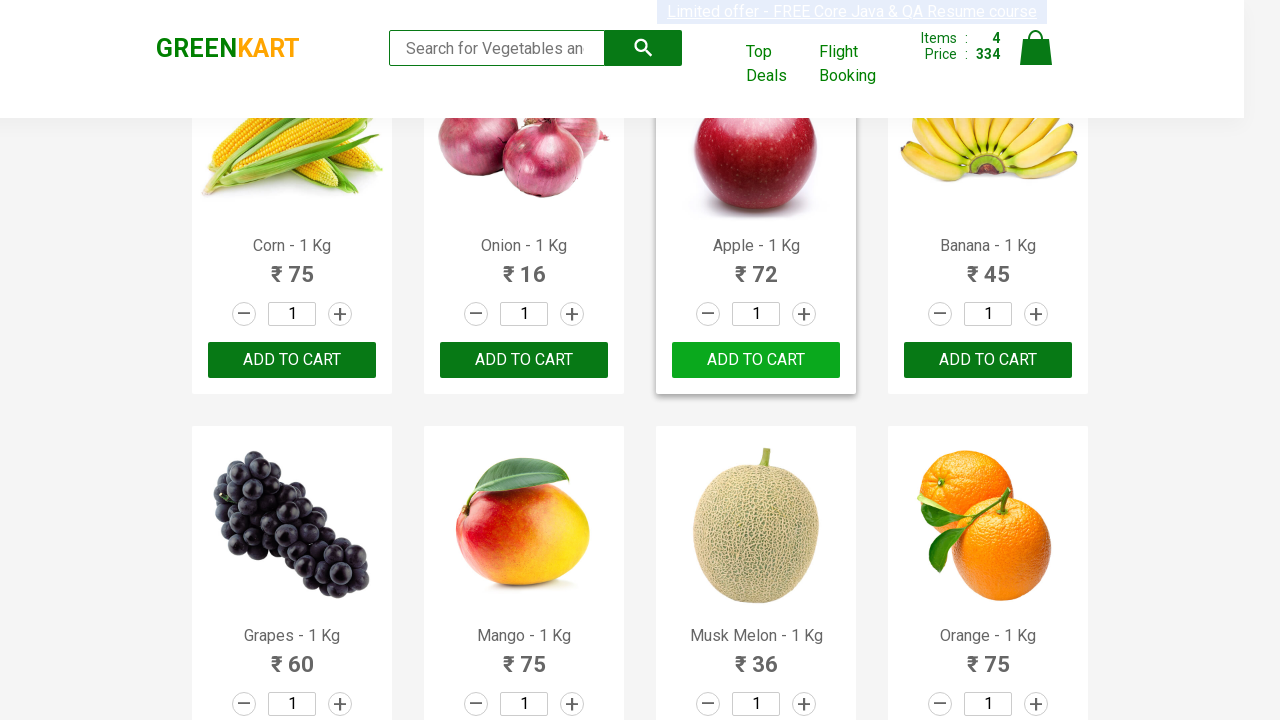

Clicked ADD TO CART button for 'Walnuts' at (524, 569) on xpath=//button[text()='ADD TO CART'] >> nth=29
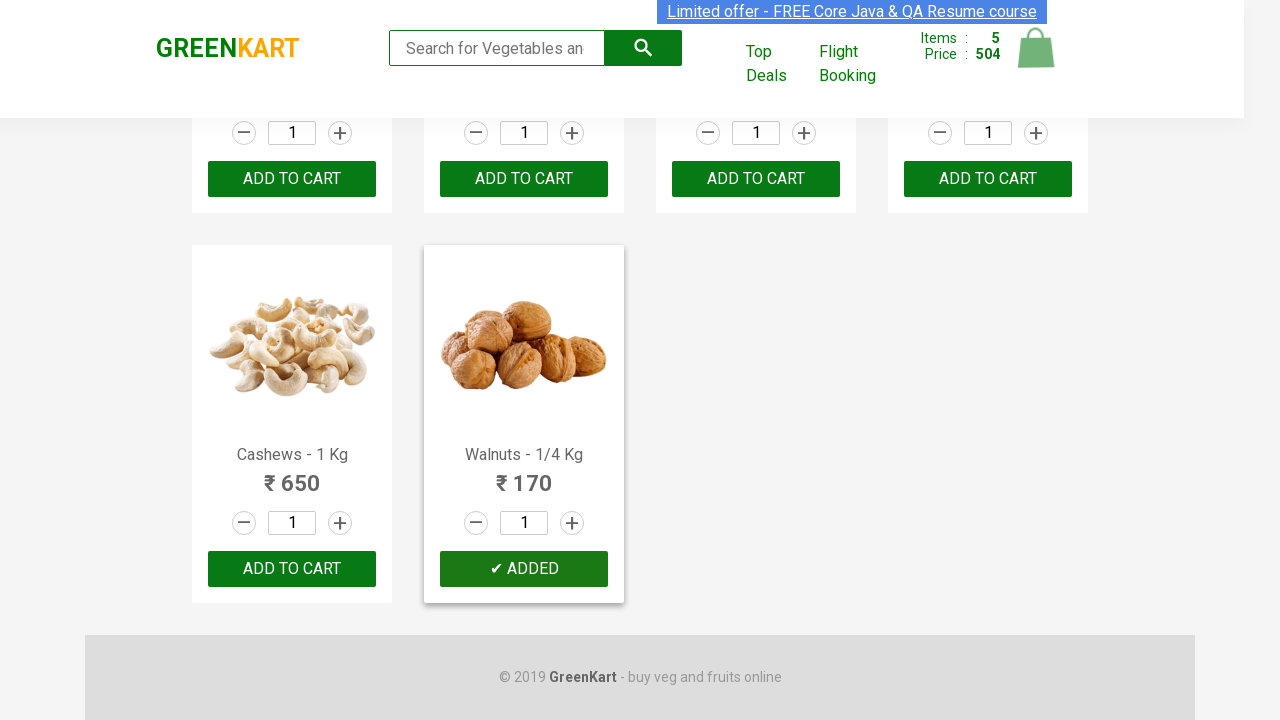

Waited for cart to update after adding 'Walnuts'
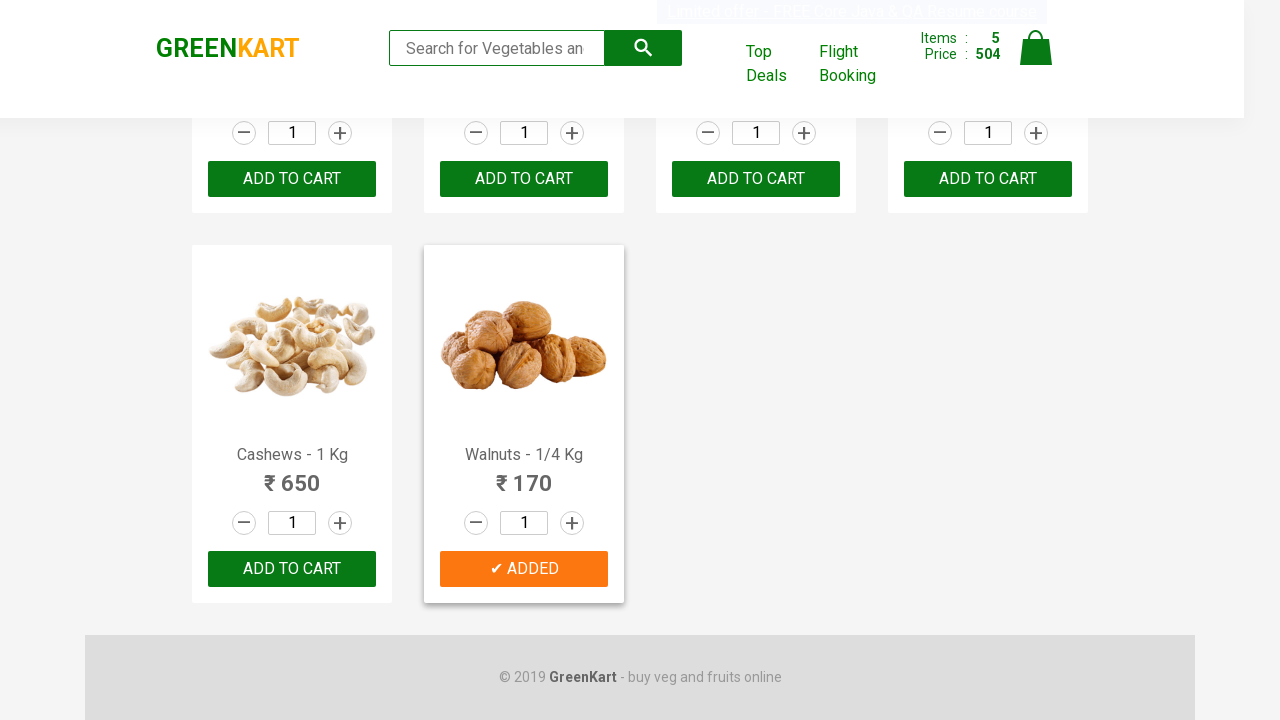

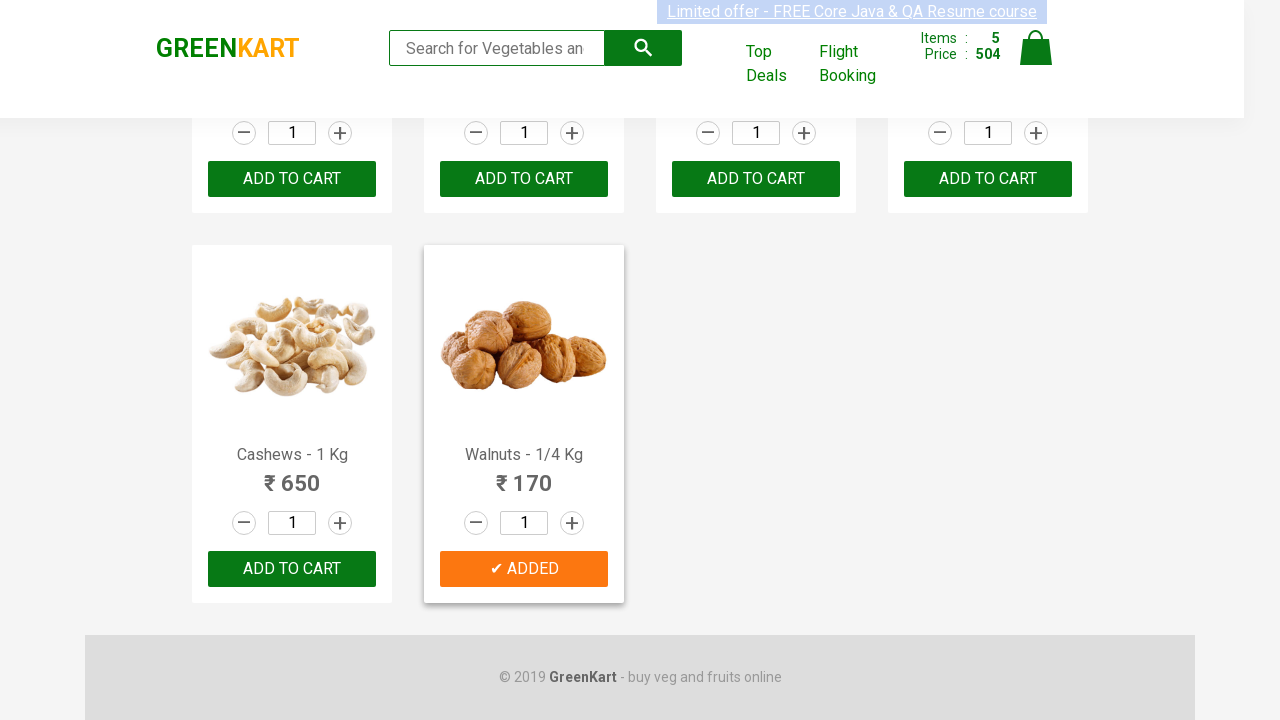